Tests infinite scroll functionality by scrolling 750 pixels down 10 times, then scrolling 750 pixels up 10 times using JavaScript execution

Starting URL: https://practice.cydeo.com/infinite_scroll

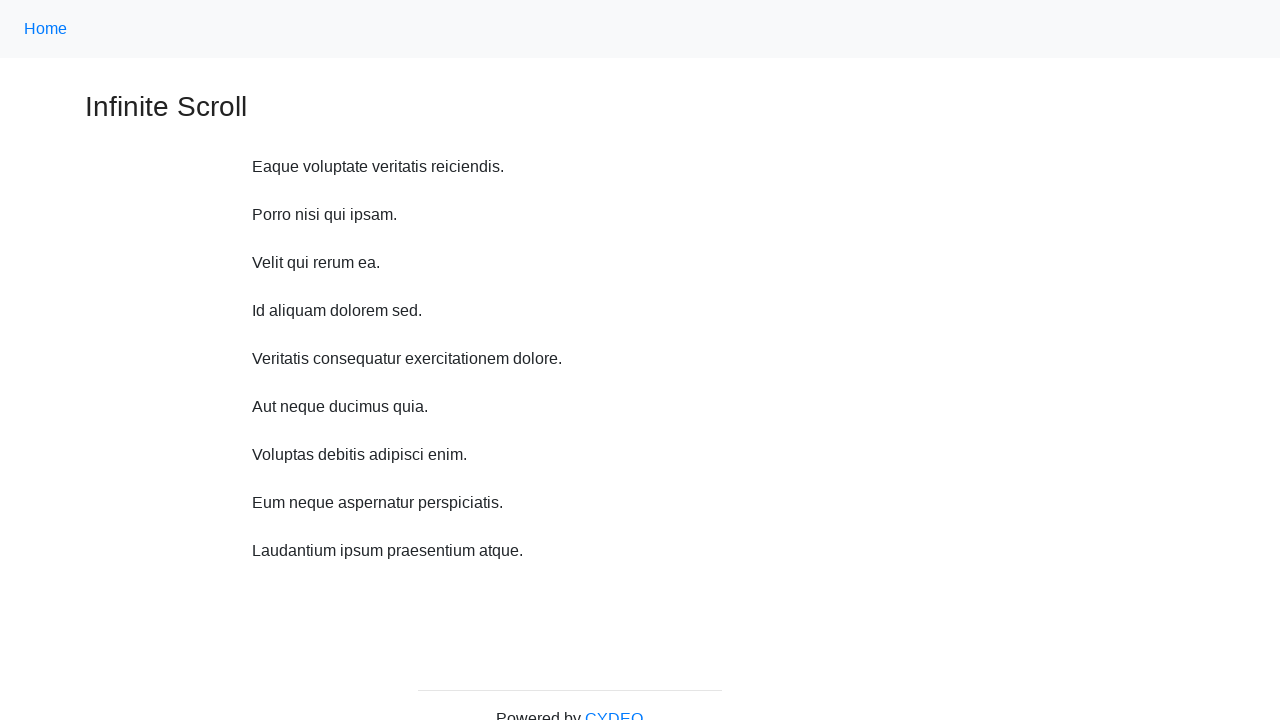

Waited 1 second before scrolling down
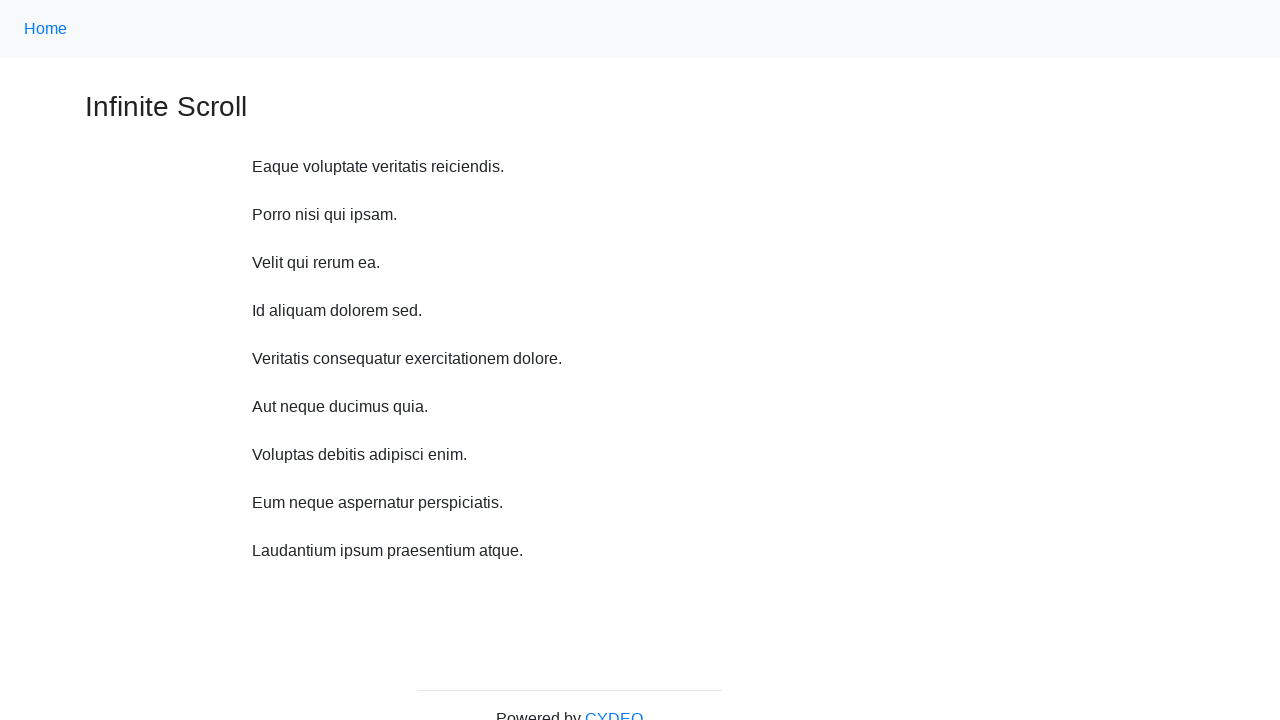

Scrolled down 750 pixels (iteration 1/10)
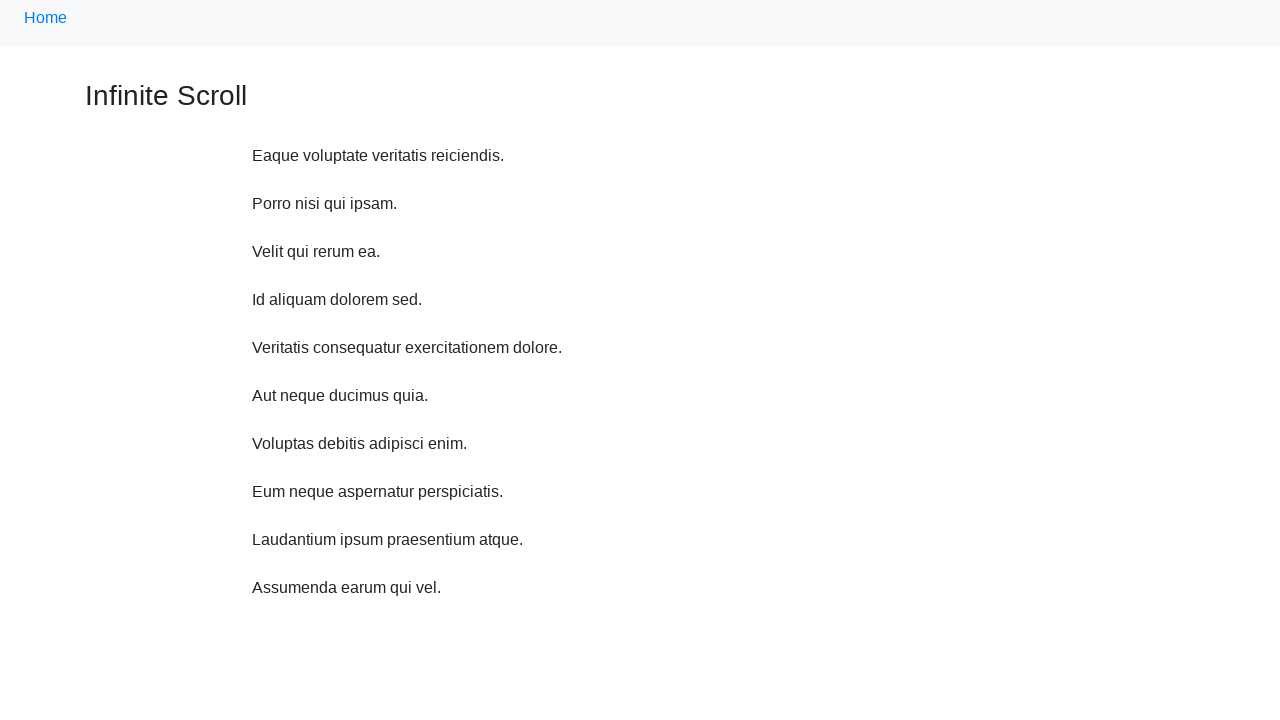

Waited 1 second before scrolling down
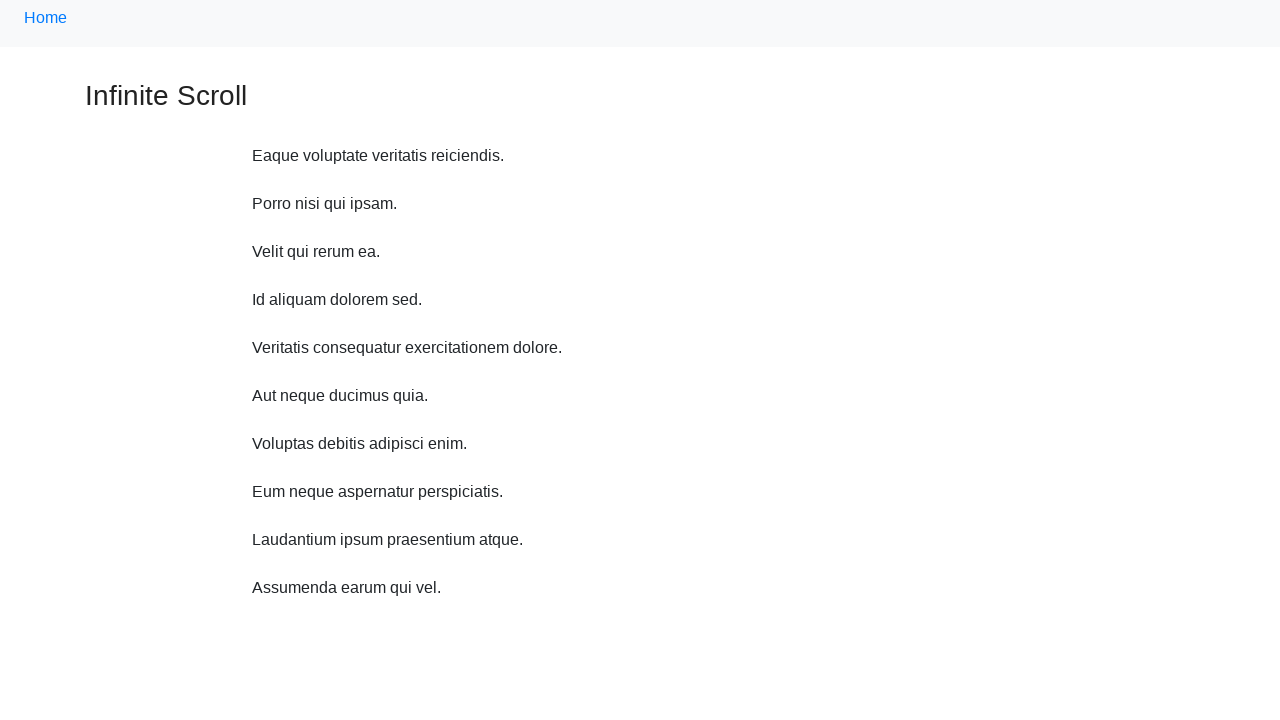

Scrolled down 750 pixels (iteration 2/10)
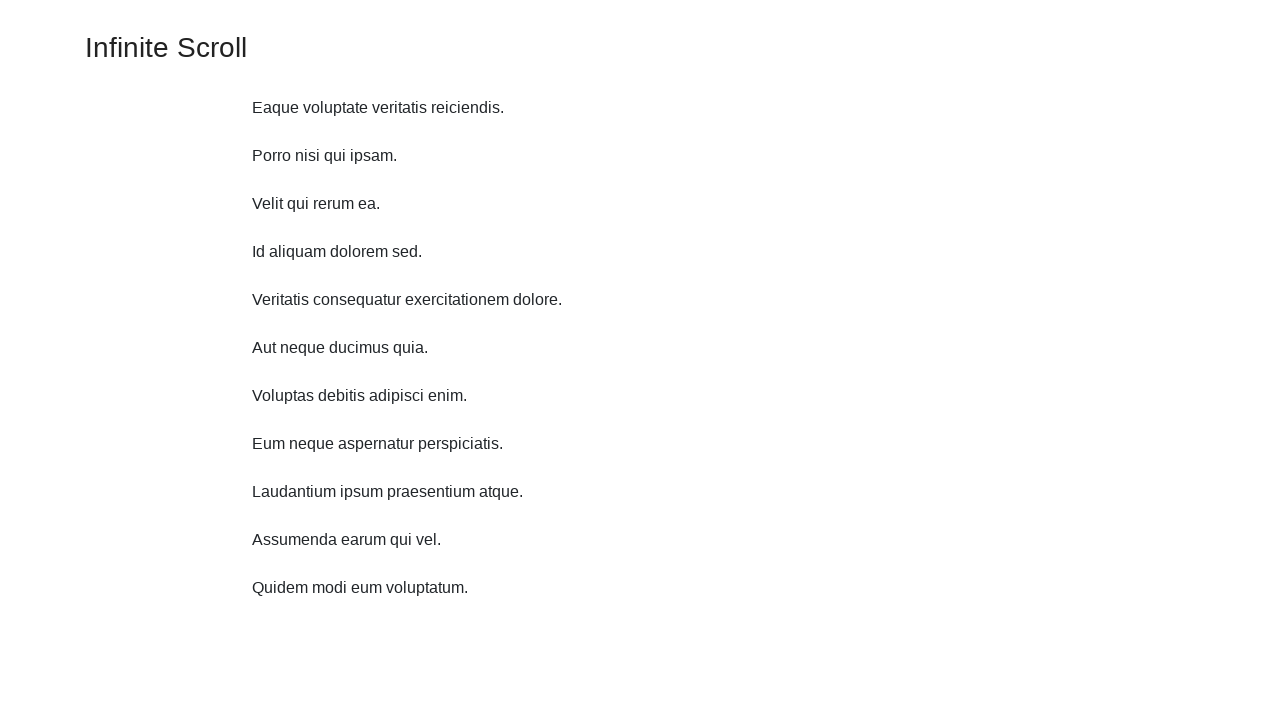

Waited 1 second before scrolling down
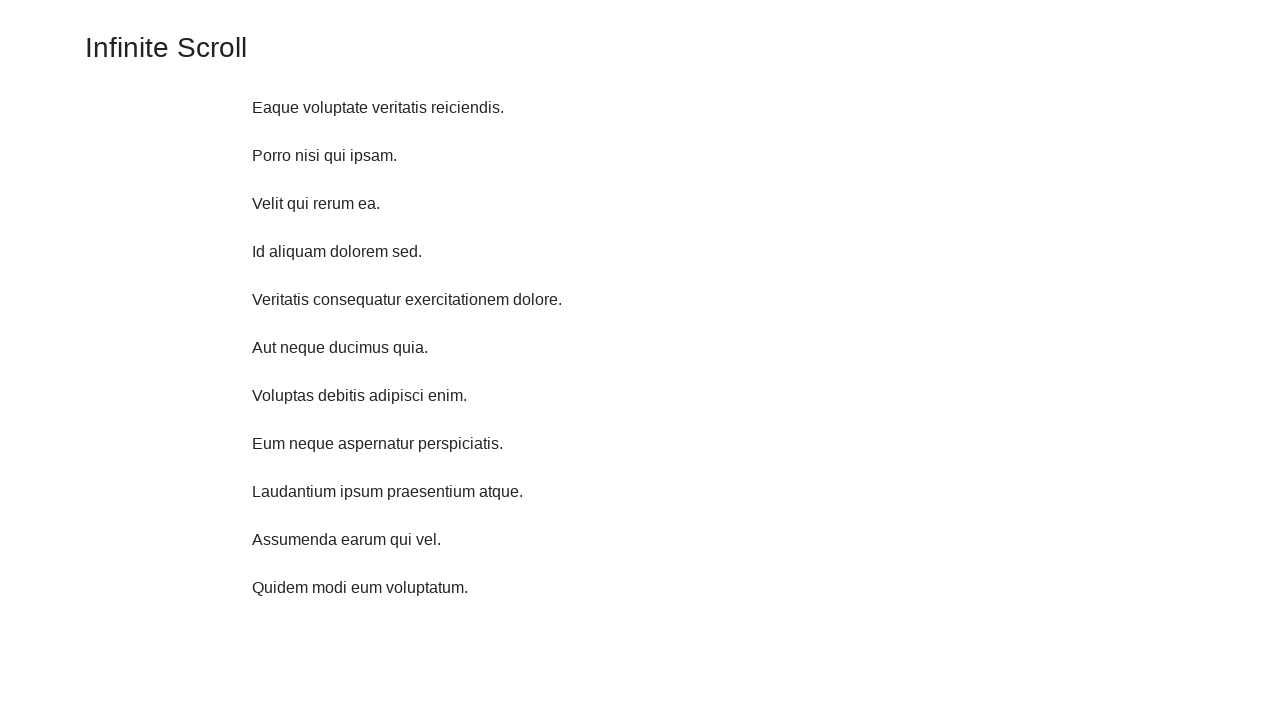

Scrolled down 750 pixels (iteration 3/10)
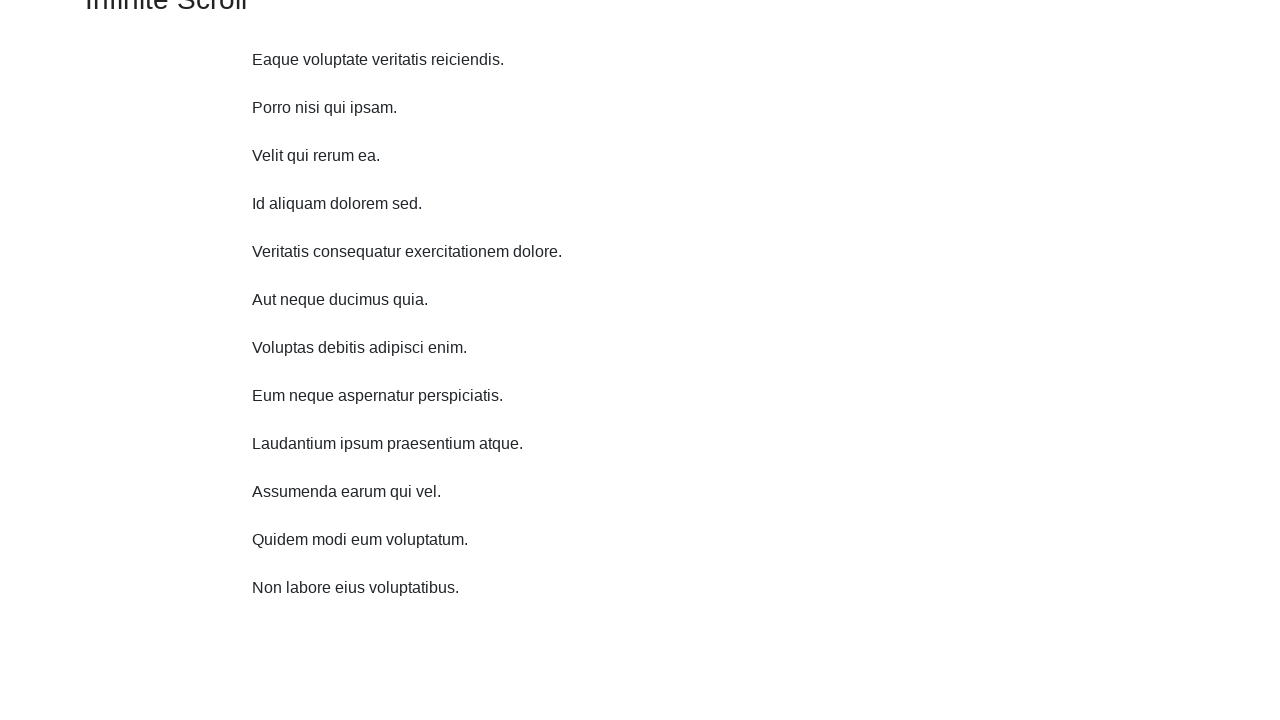

Waited 1 second before scrolling down
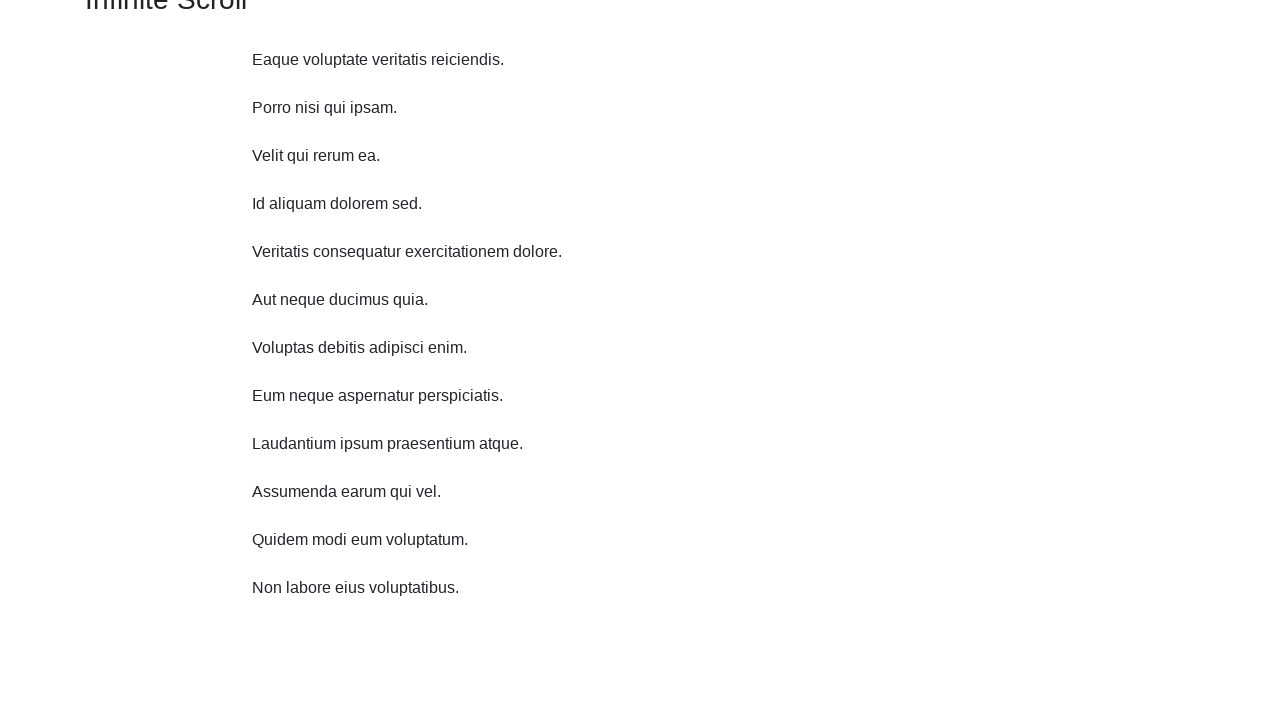

Scrolled down 750 pixels (iteration 4/10)
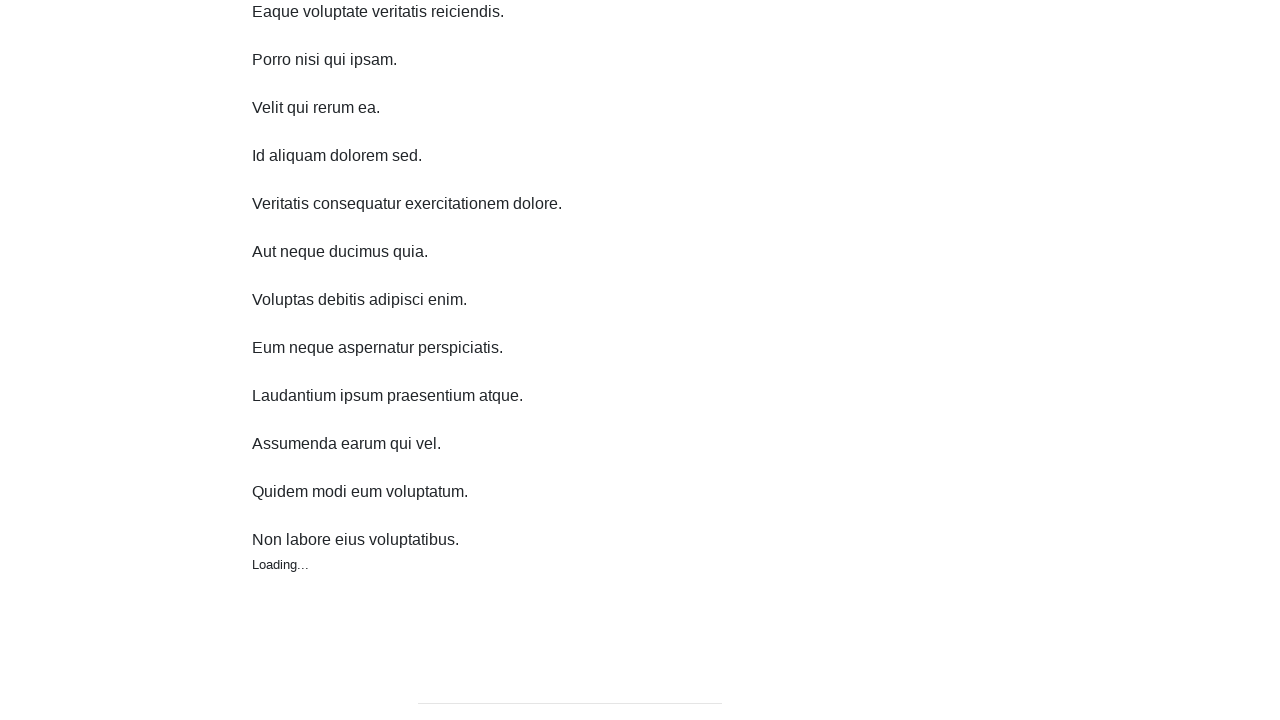

Waited 1 second before scrolling down
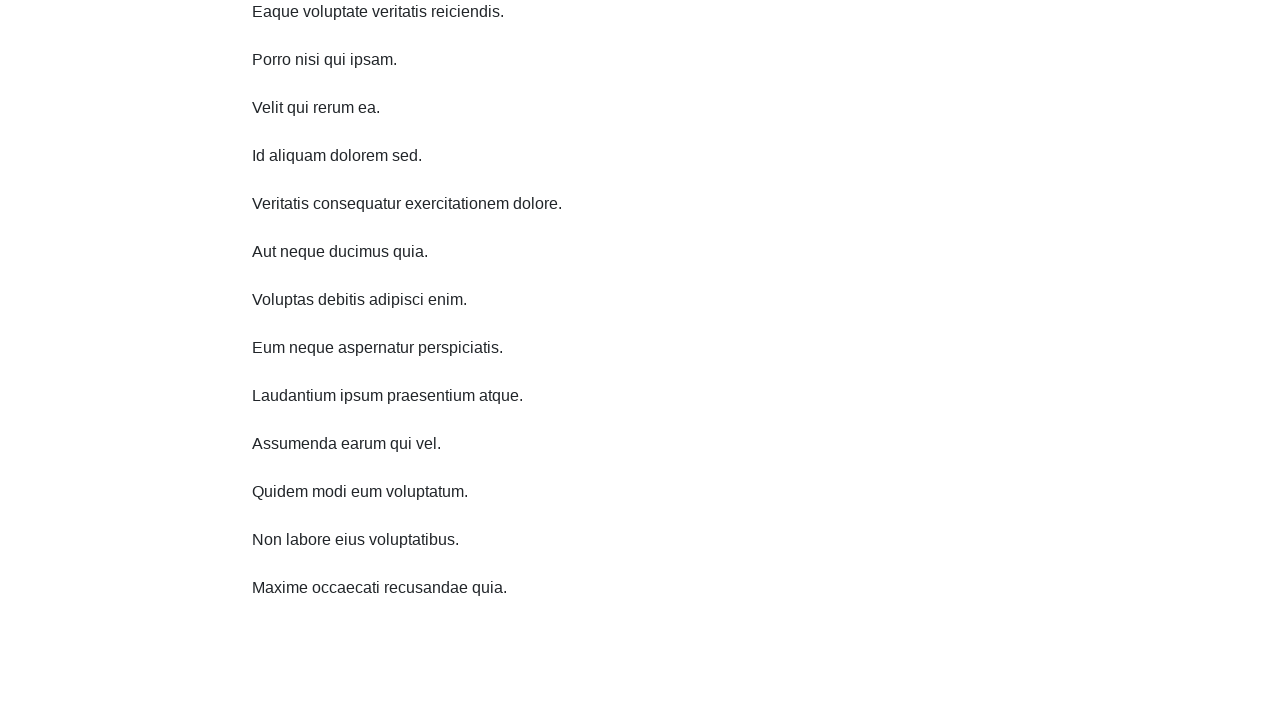

Scrolled down 750 pixels (iteration 5/10)
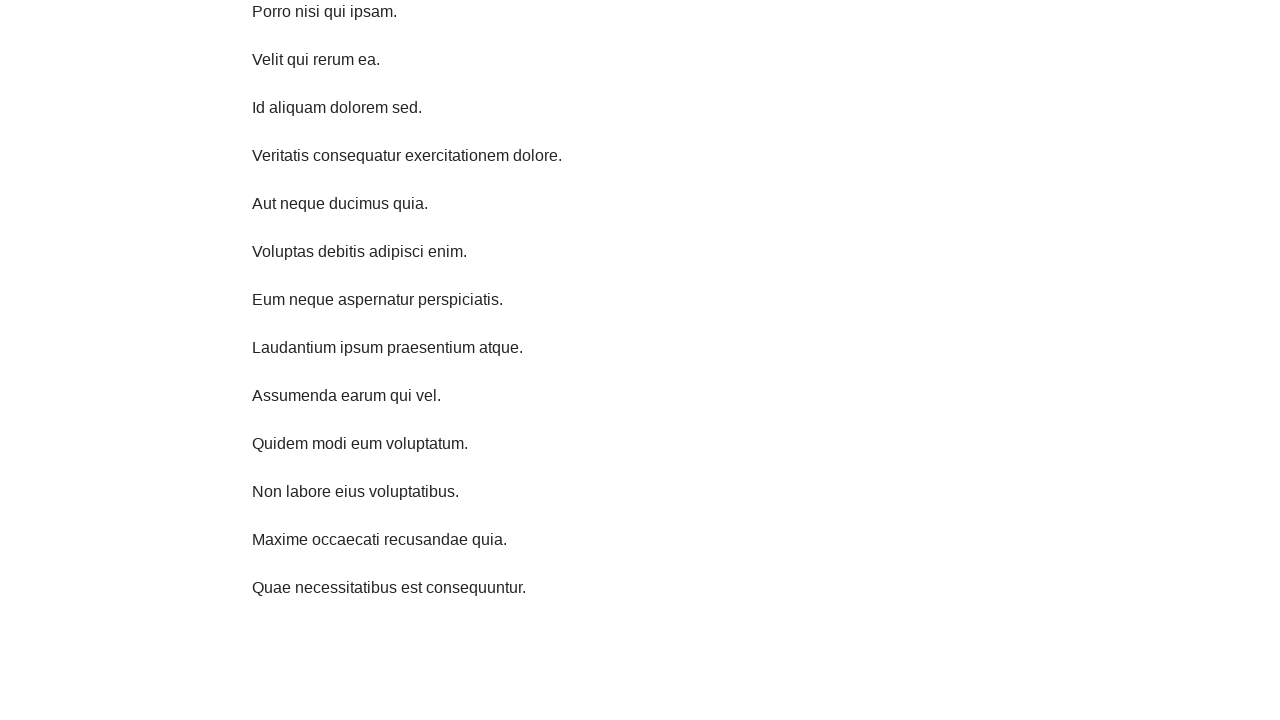

Waited 1 second before scrolling down
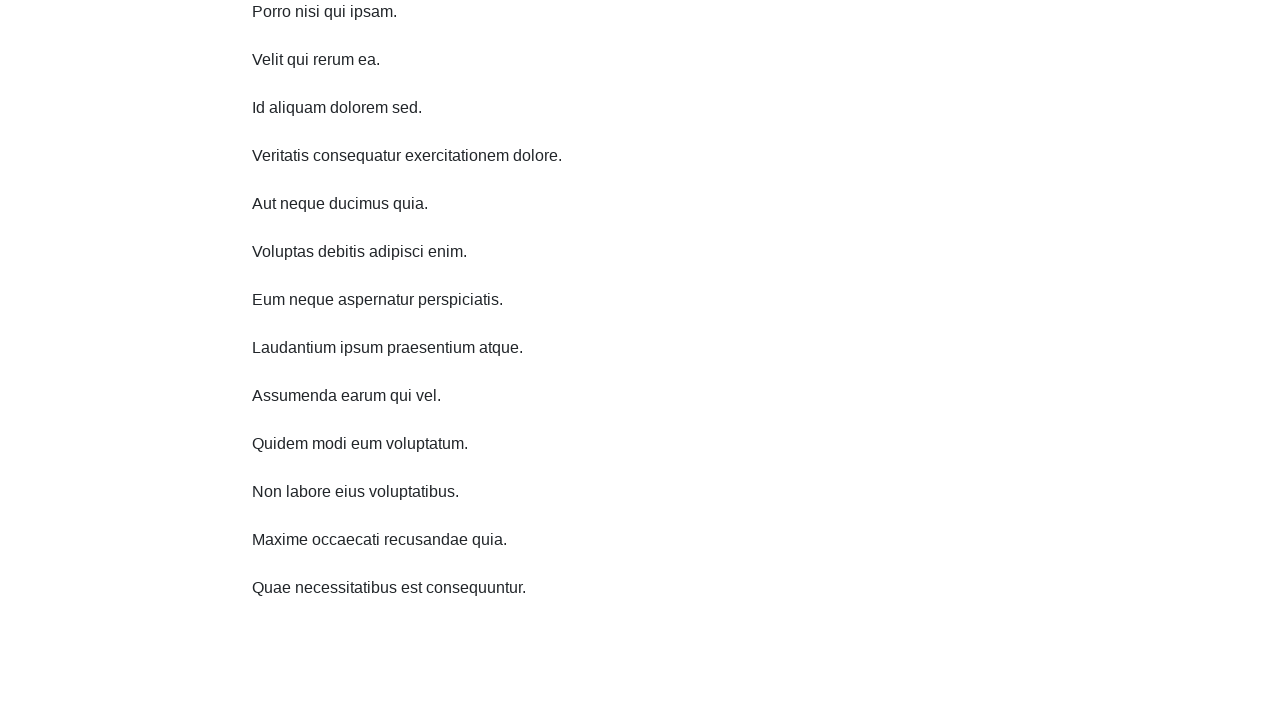

Scrolled down 750 pixels (iteration 6/10)
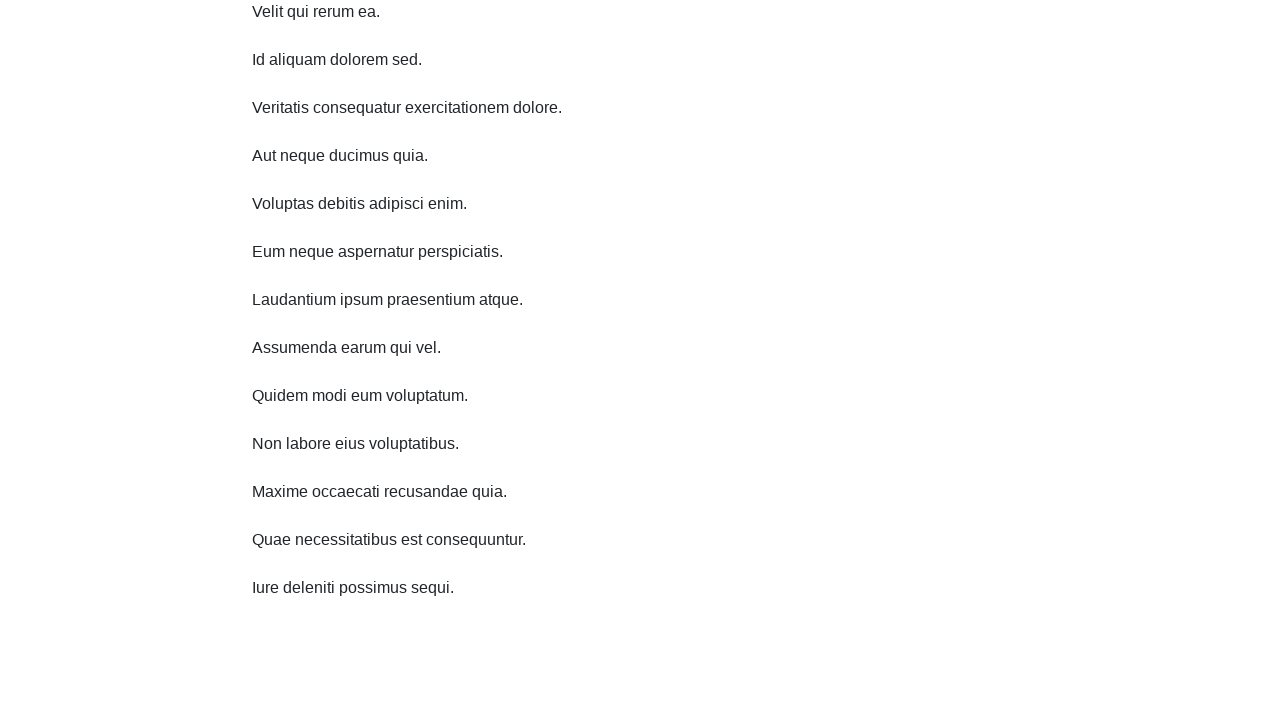

Waited 1 second before scrolling down
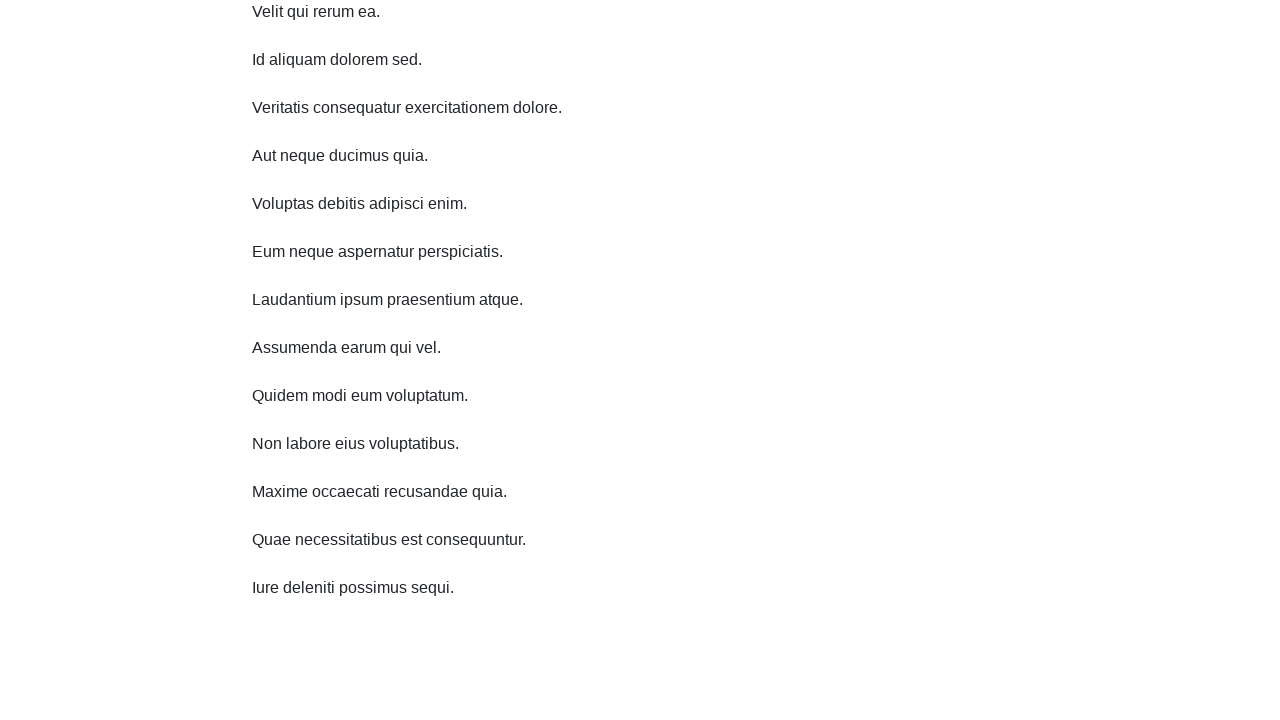

Scrolled down 750 pixels (iteration 7/10)
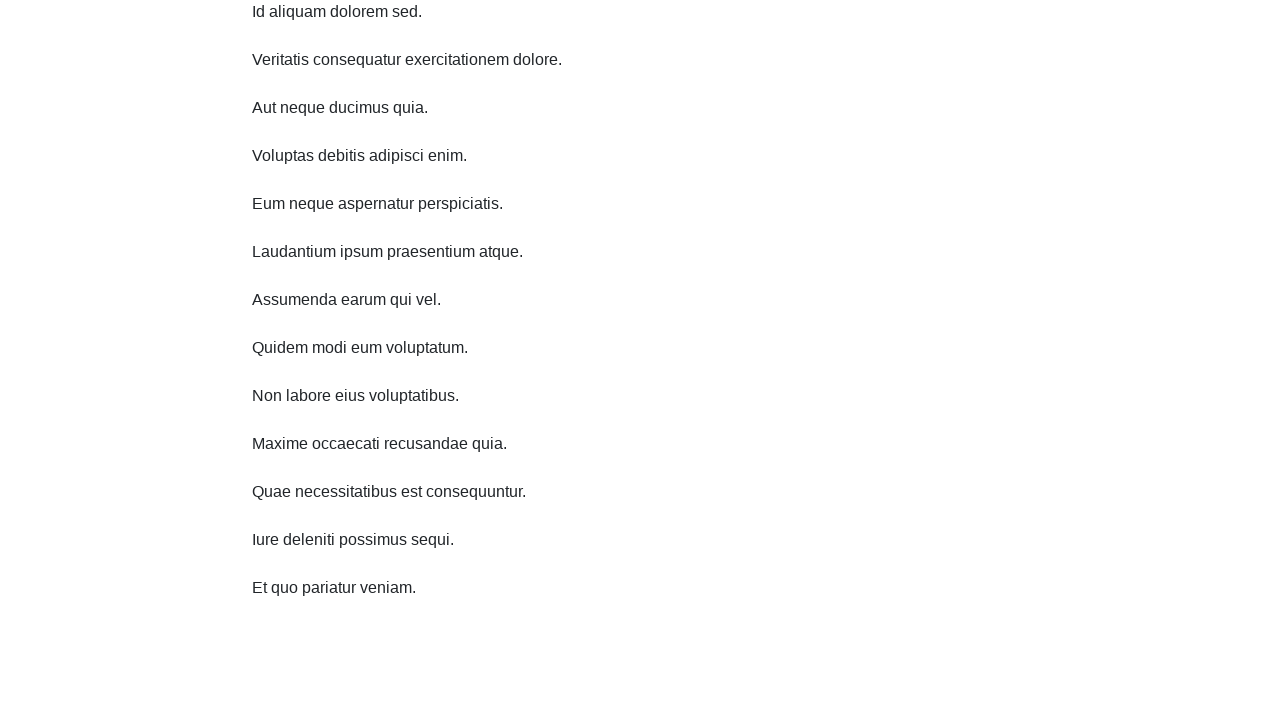

Waited 1 second before scrolling down
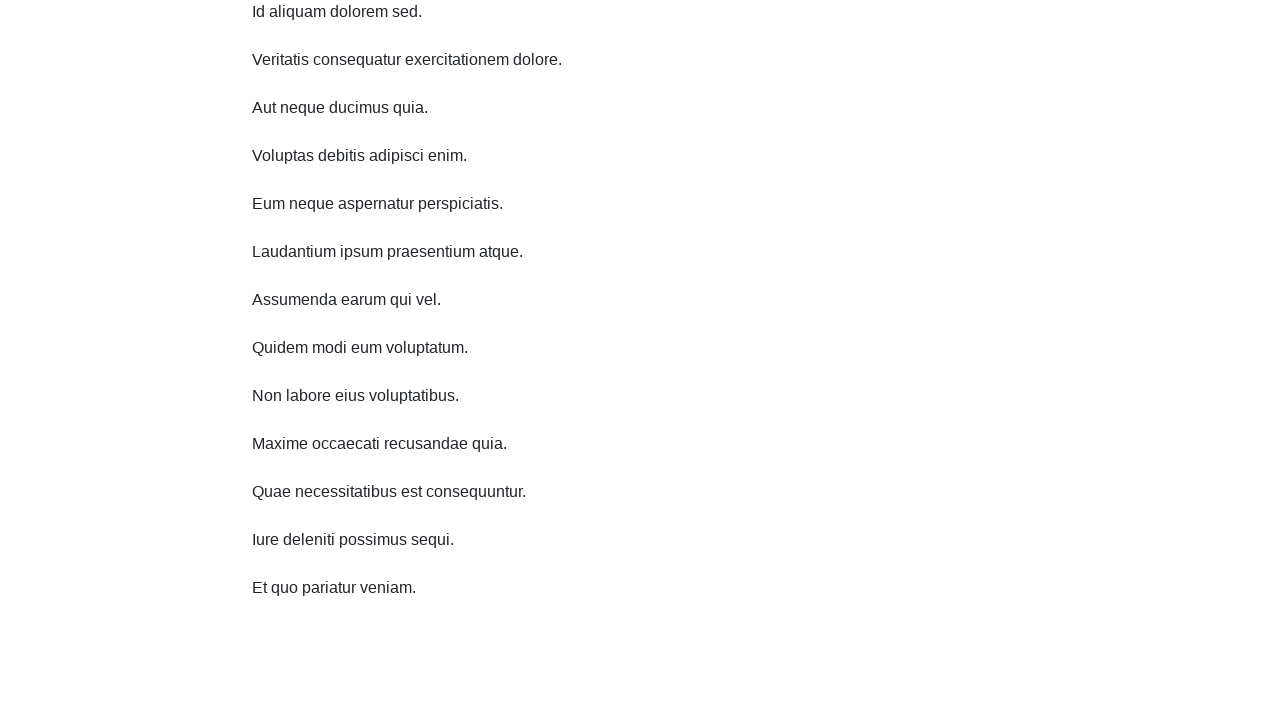

Scrolled down 750 pixels (iteration 8/10)
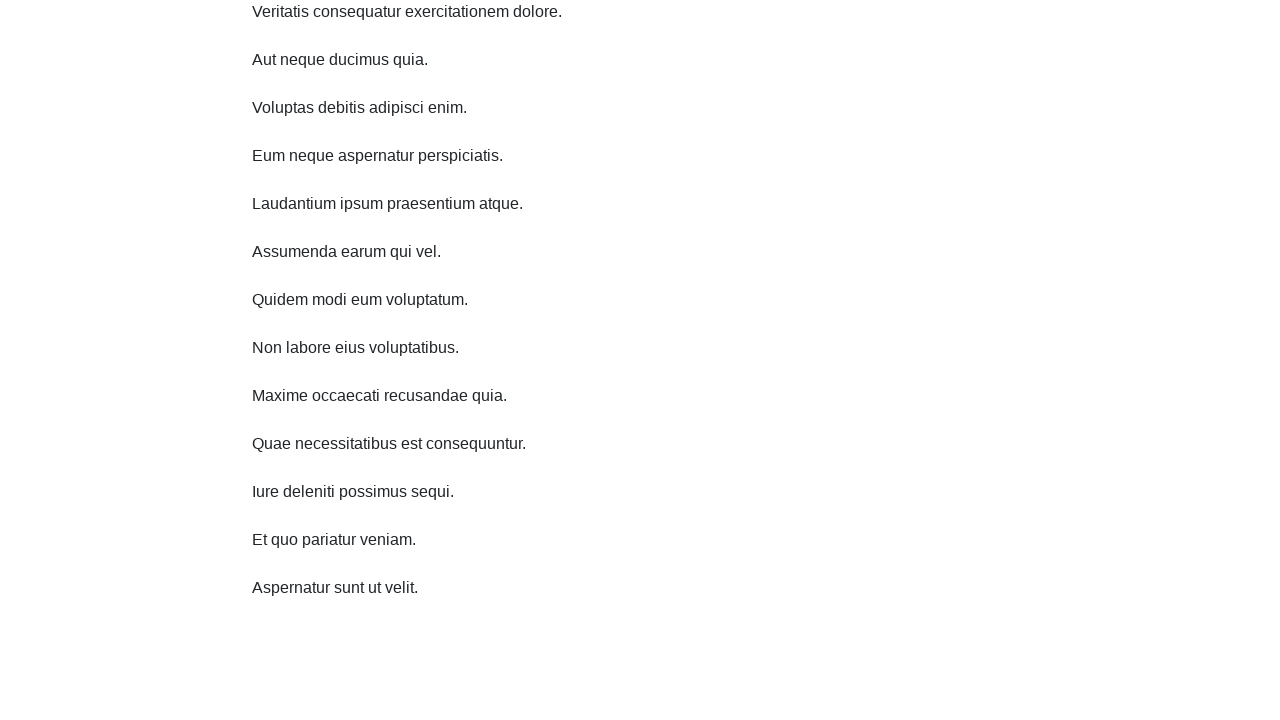

Waited 1 second before scrolling down
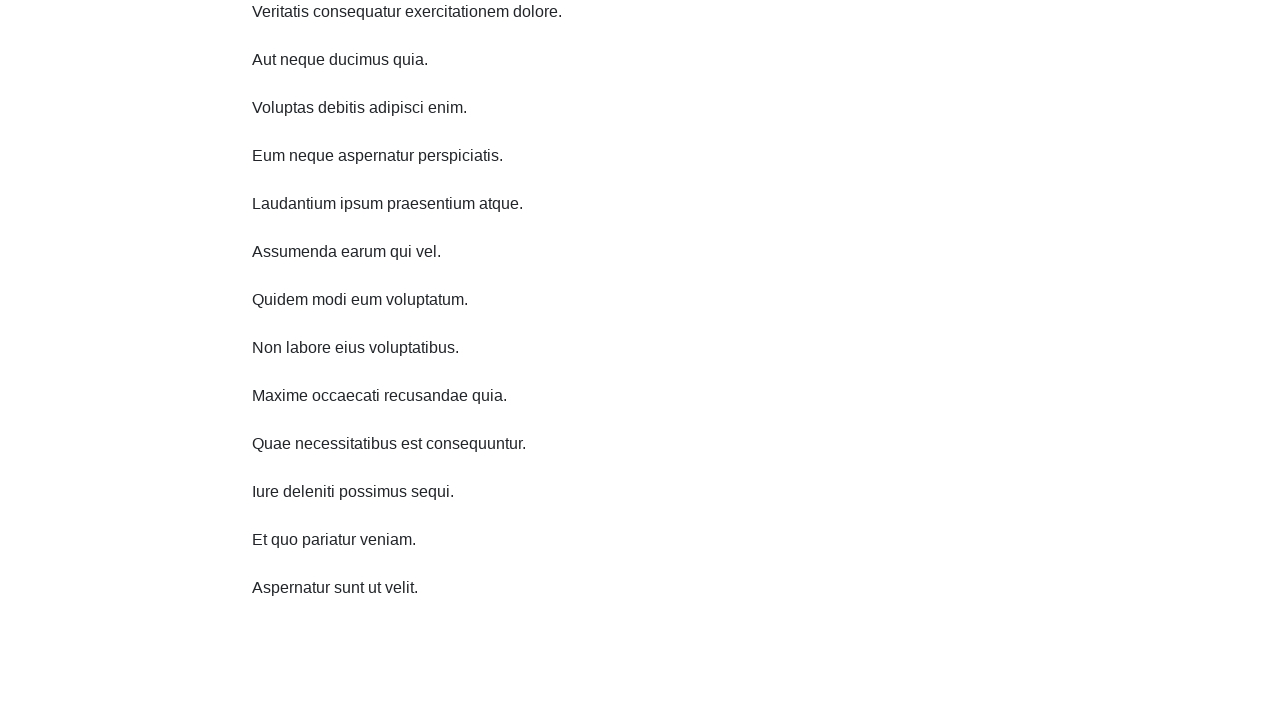

Scrolled down 750 pixels (iteration 9/10)
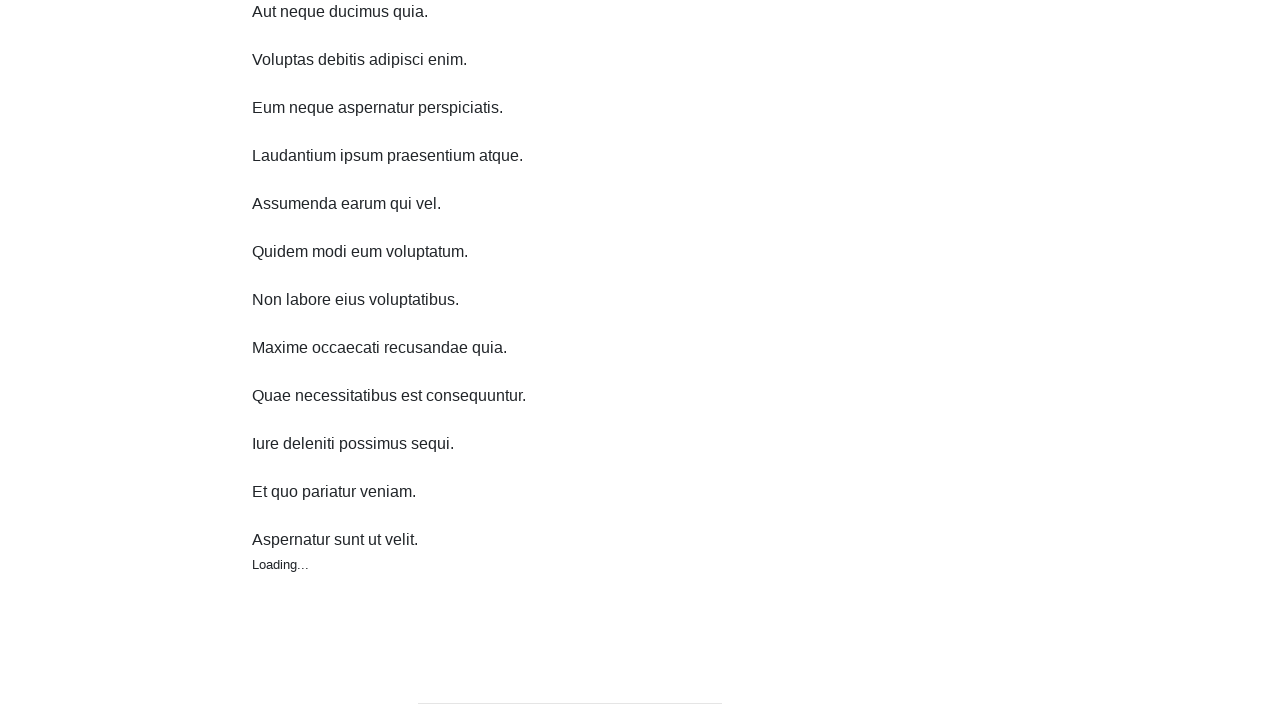

Waited 1 second before scrolling down
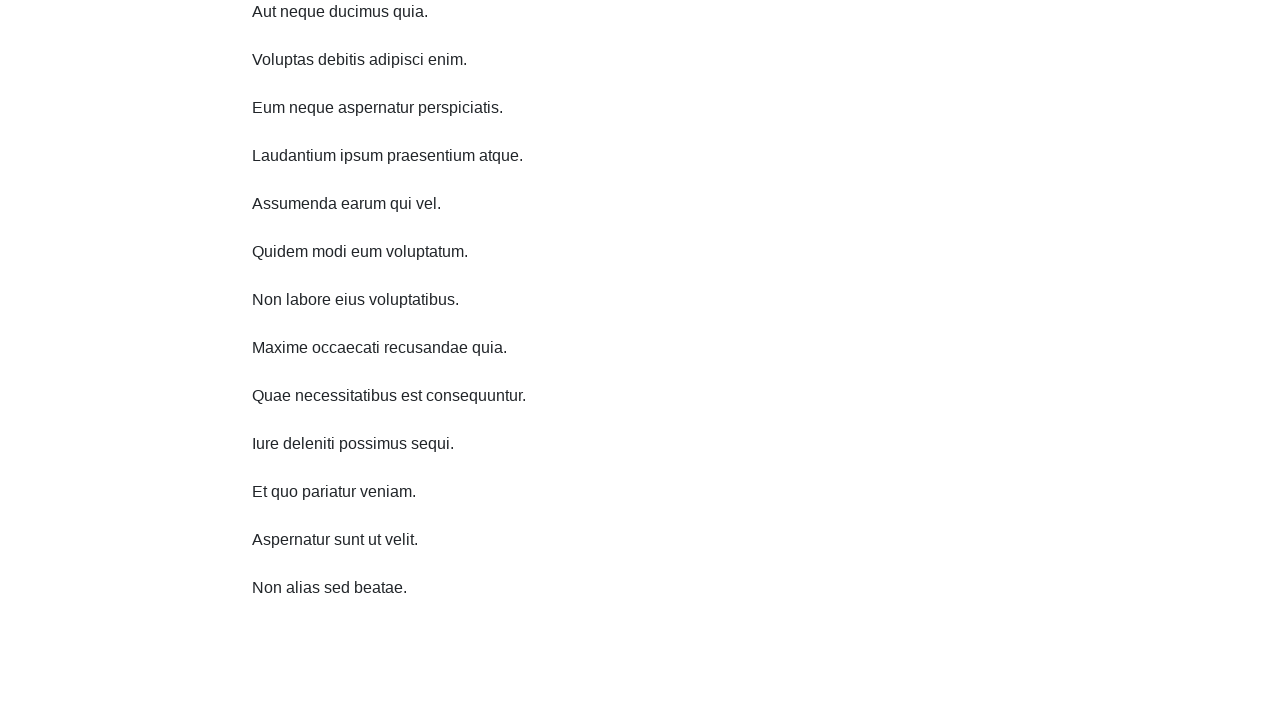

Scrolled down 750 pixels (iteration 10/10)
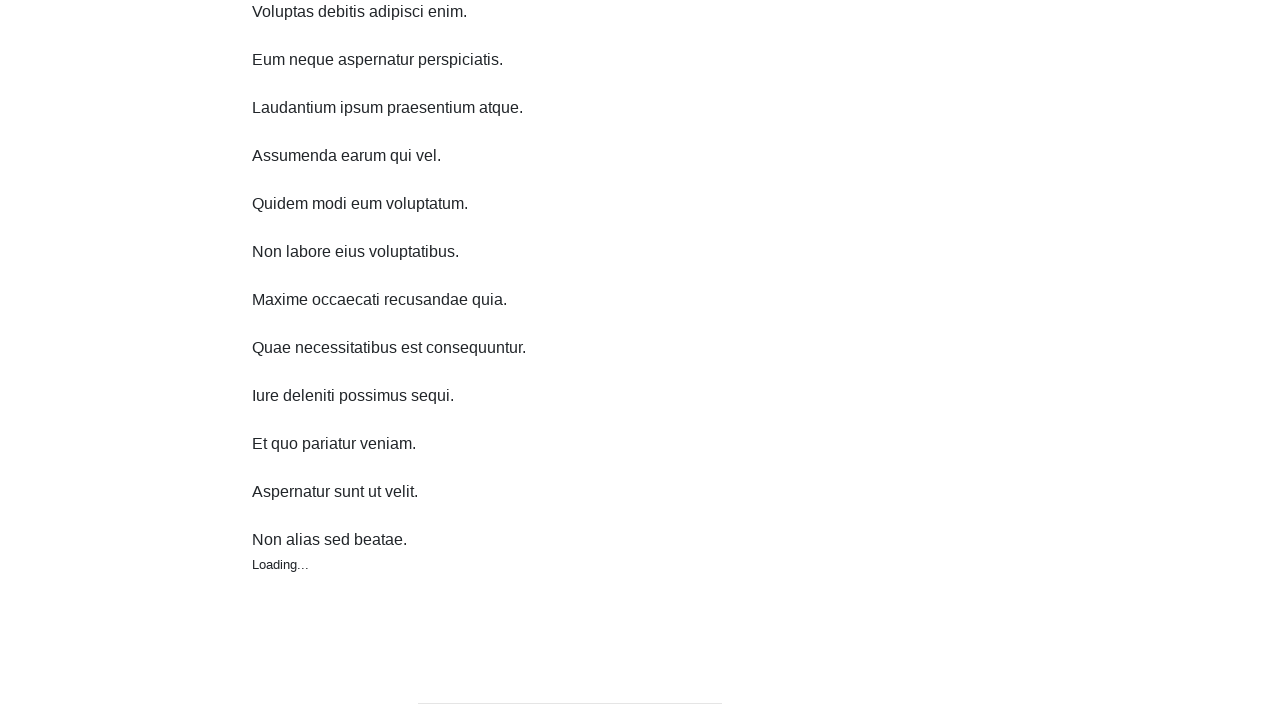

Waited 1 second before scrolling up
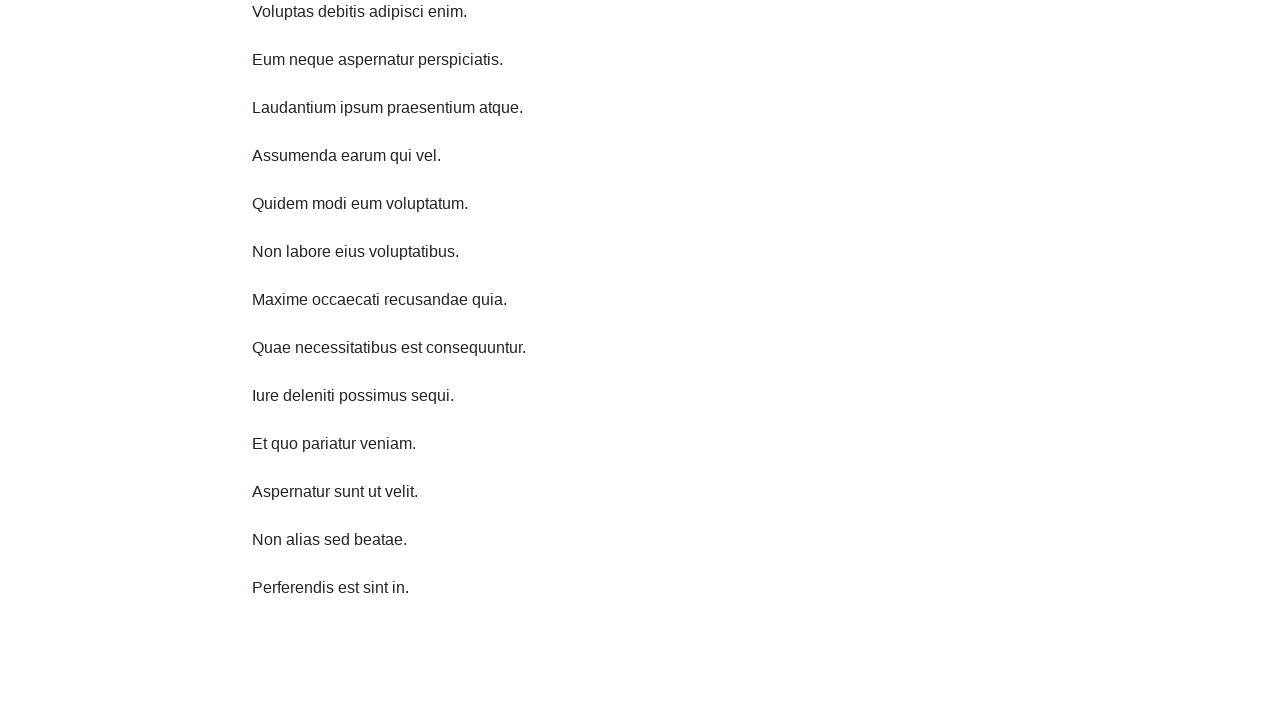

Scrolled up 750 pixels (iteration 1/10)
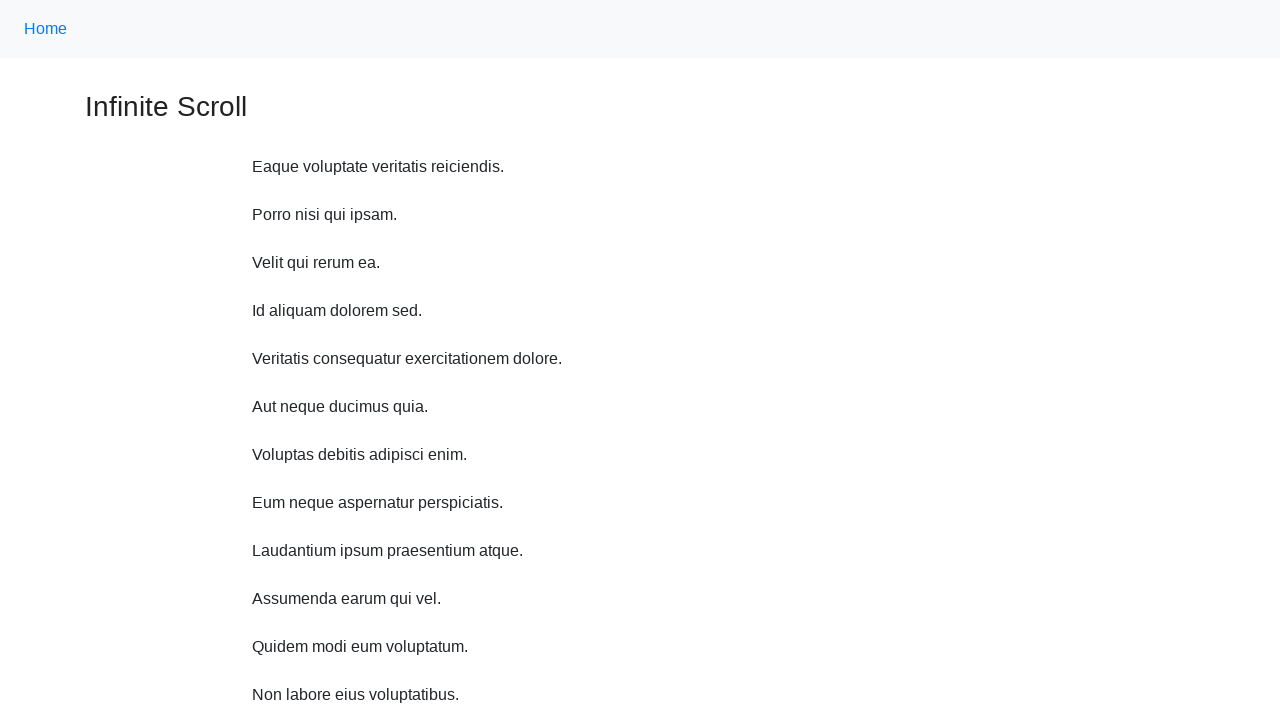

Waited 1 second before scrolling up
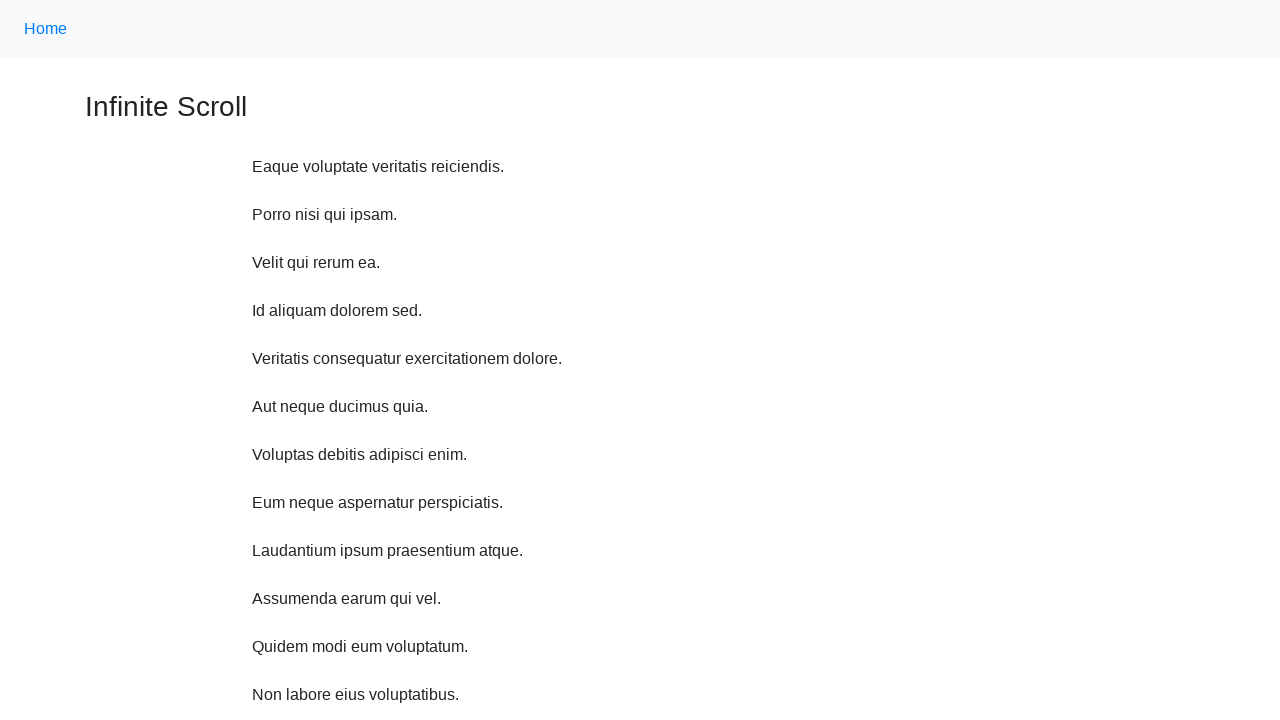

Scrolled up 750 pixels (iteration 2/10)
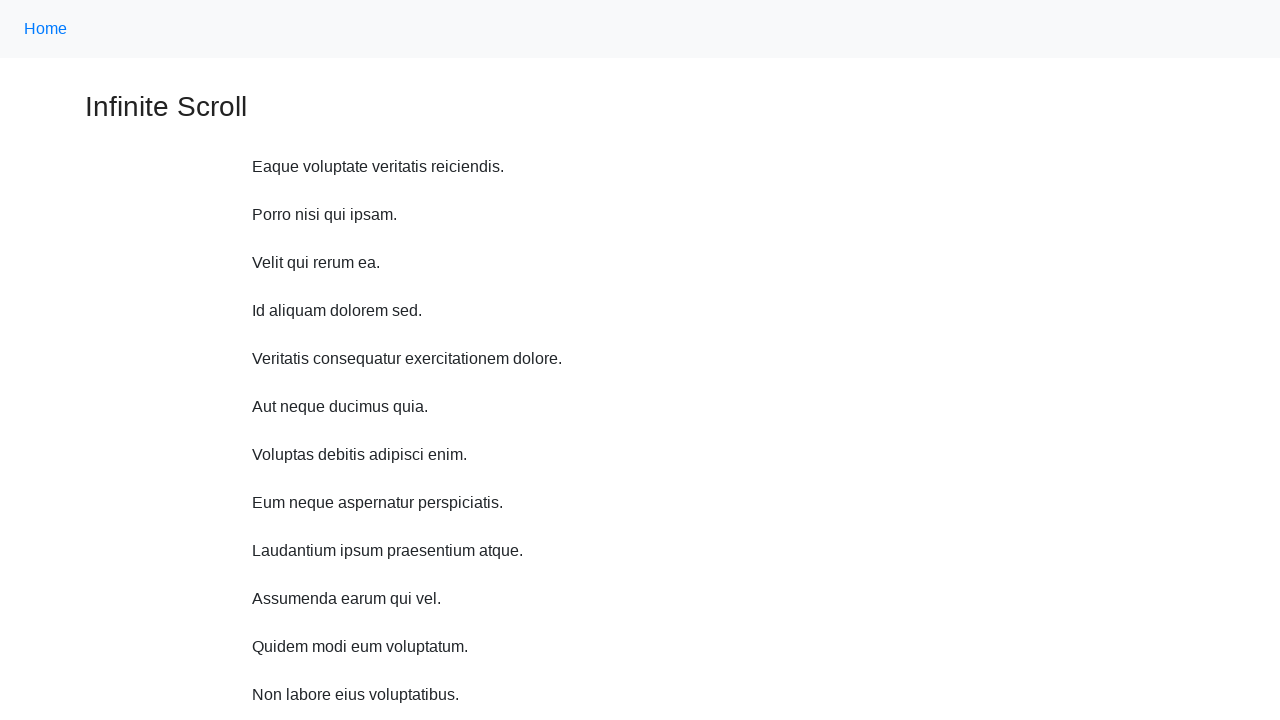

Waited 1 second before scrolling up
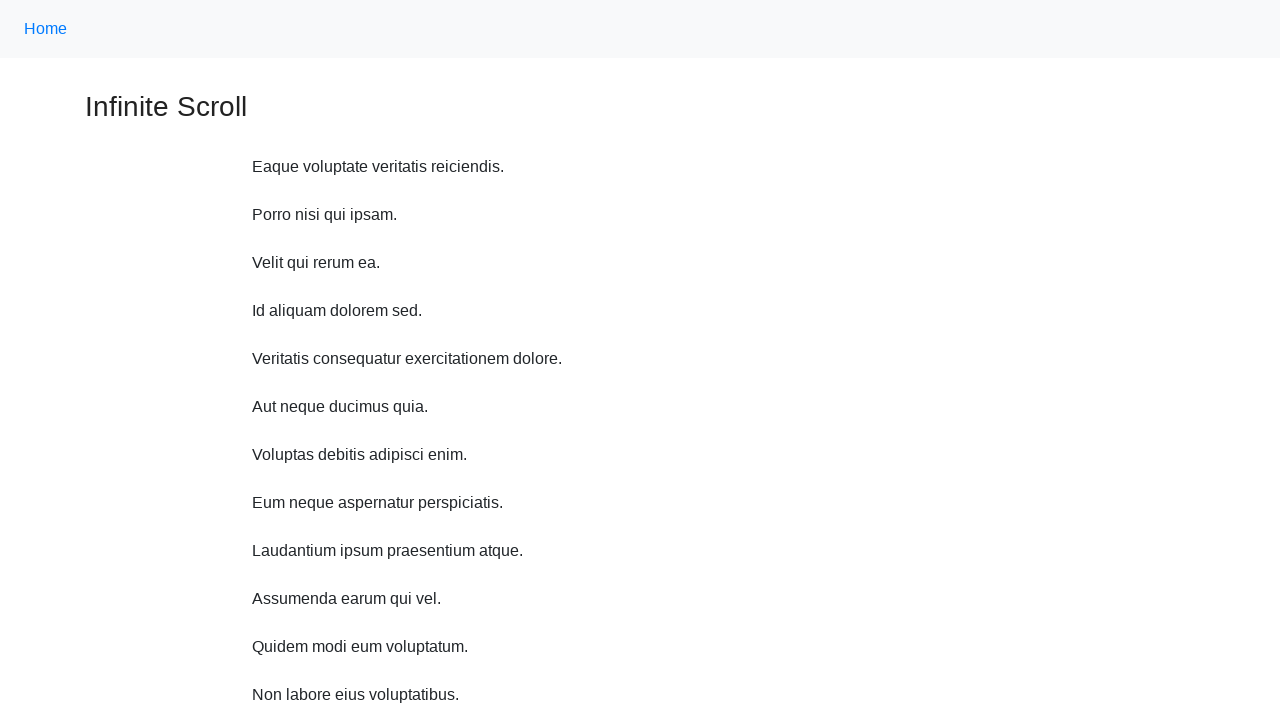

Scrolled up 750 pixels (iteration 3/10)
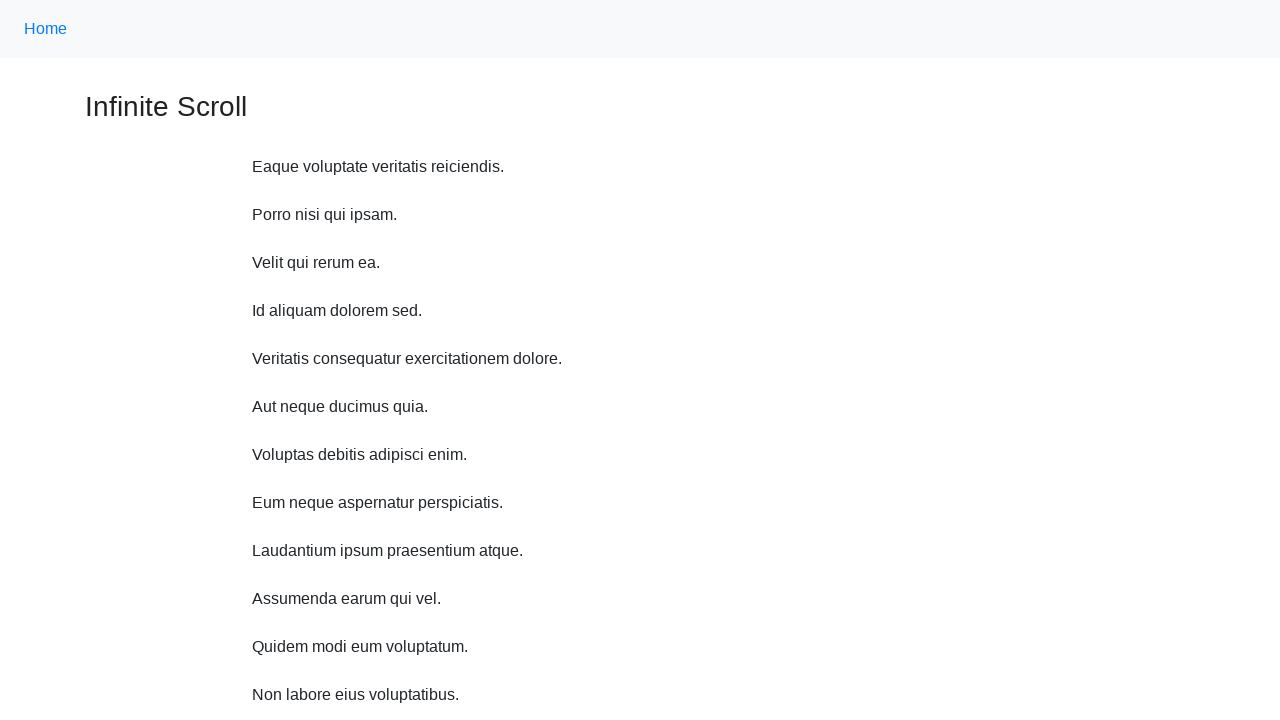

Waited 1 second before scrolling up
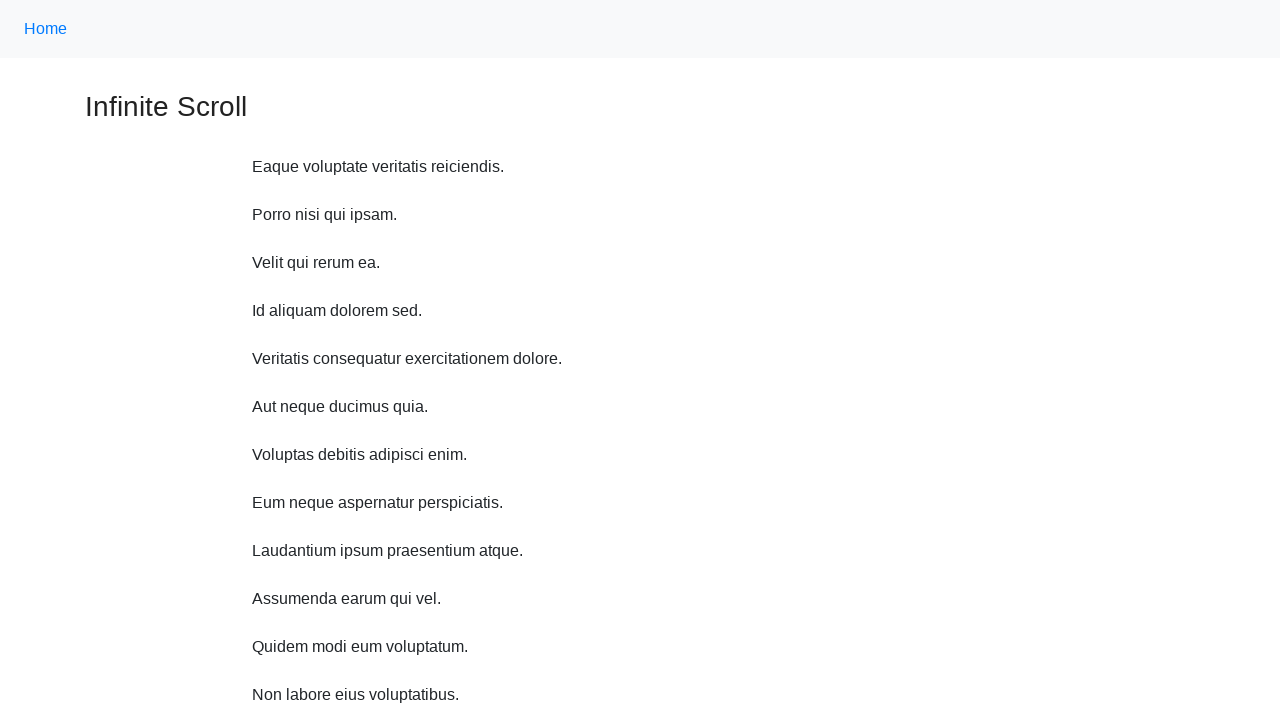

Scrolled up 750 pixels (iteration 4/10)
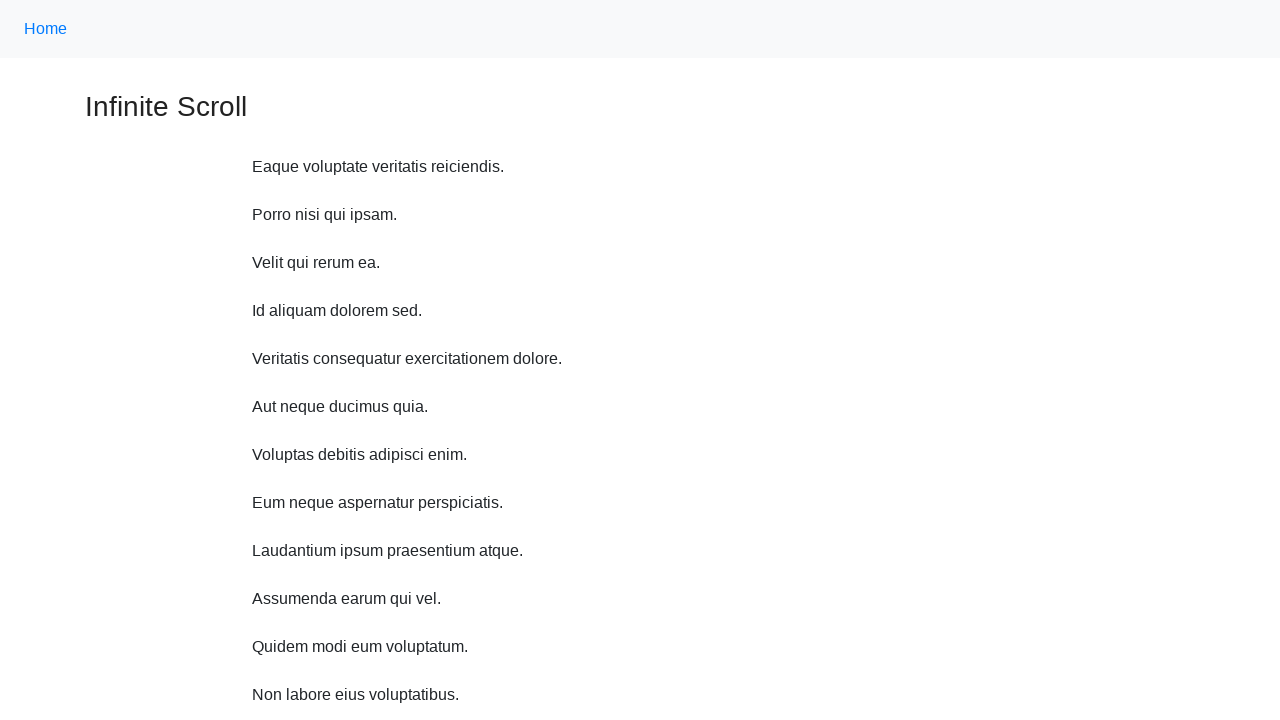

Waited 1 second before scrolling up
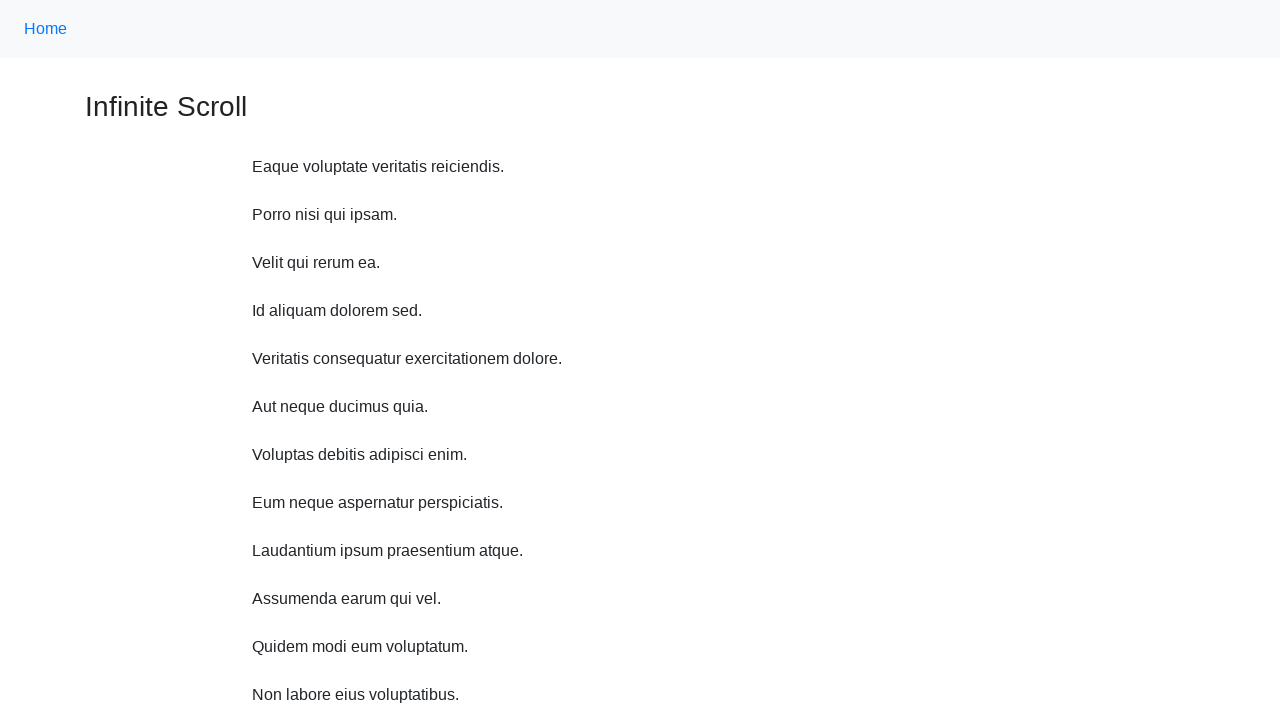

Scrolled up 750 pixels (iteration 5/10)
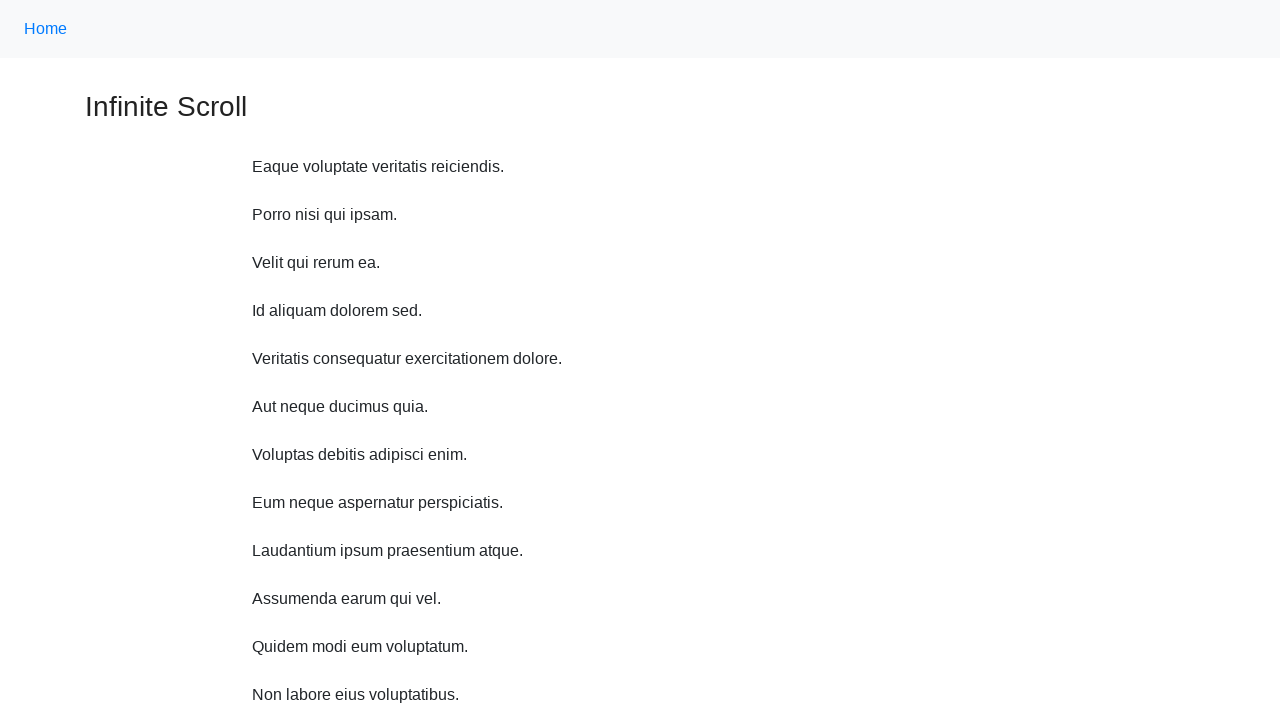

Waited 1 second before scrolling up
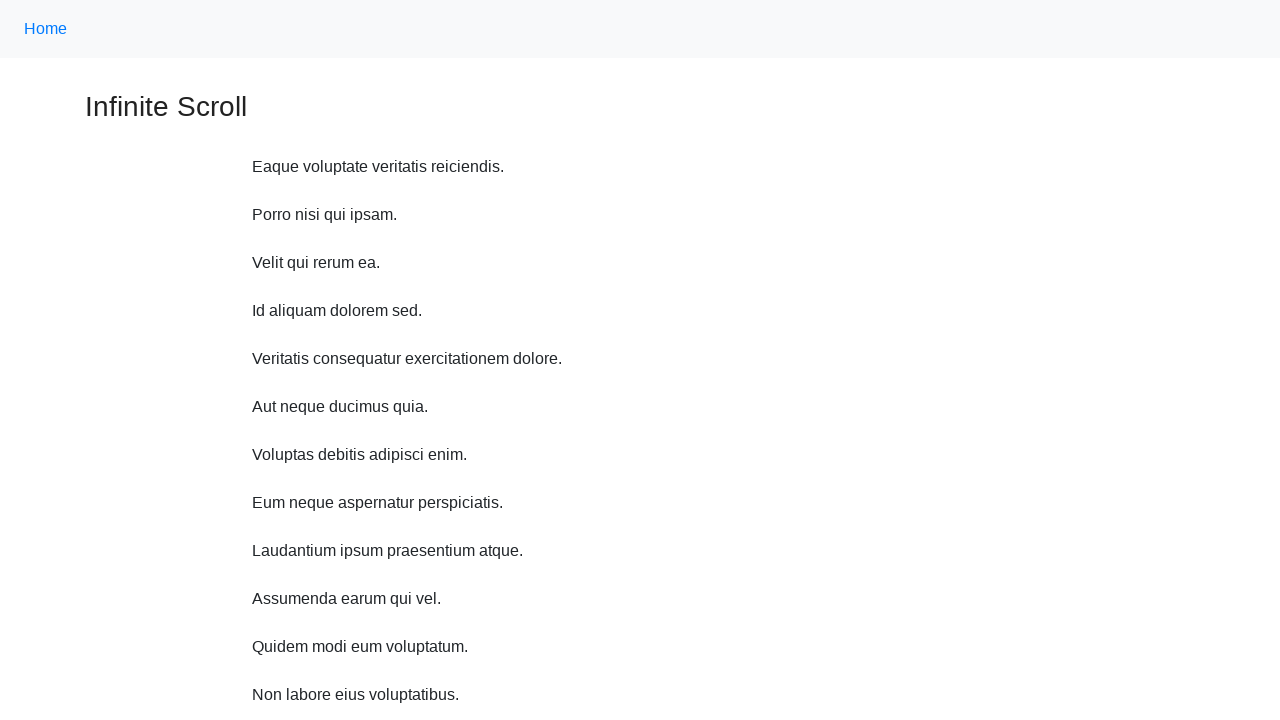

Scrolled up 750 pixels (iteration 6/10)
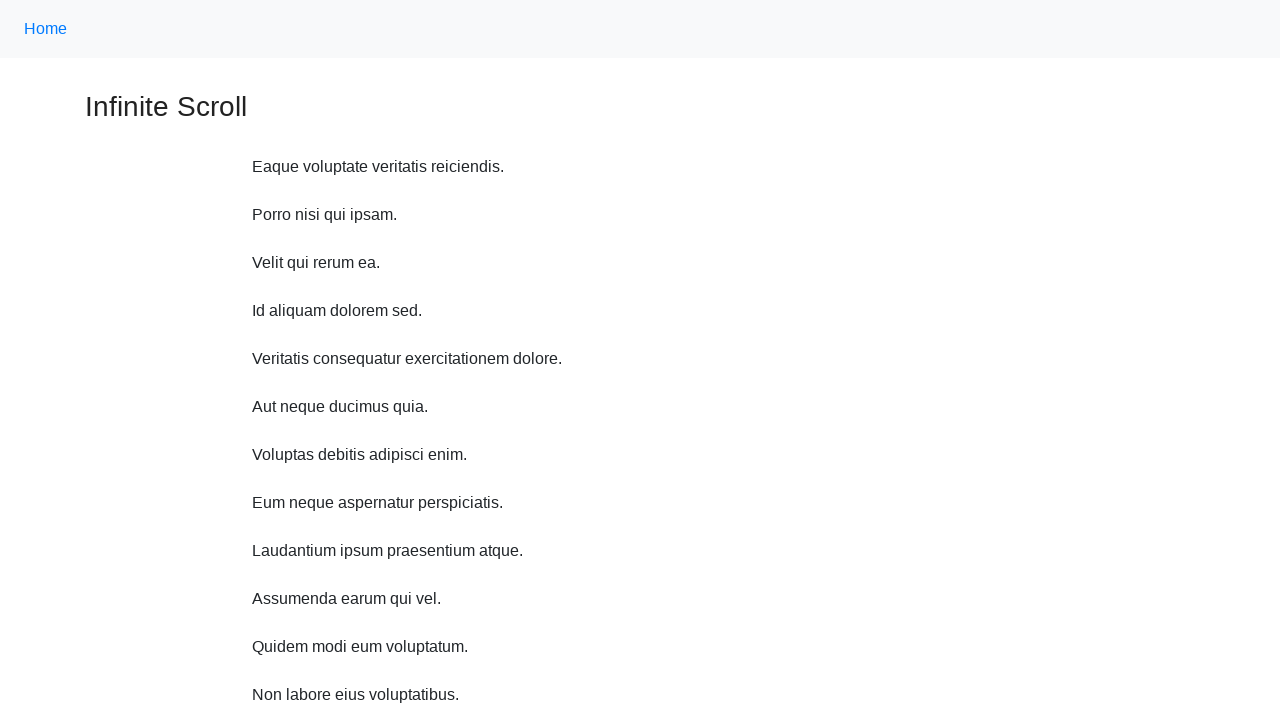

Waited 1 second before scrolling up
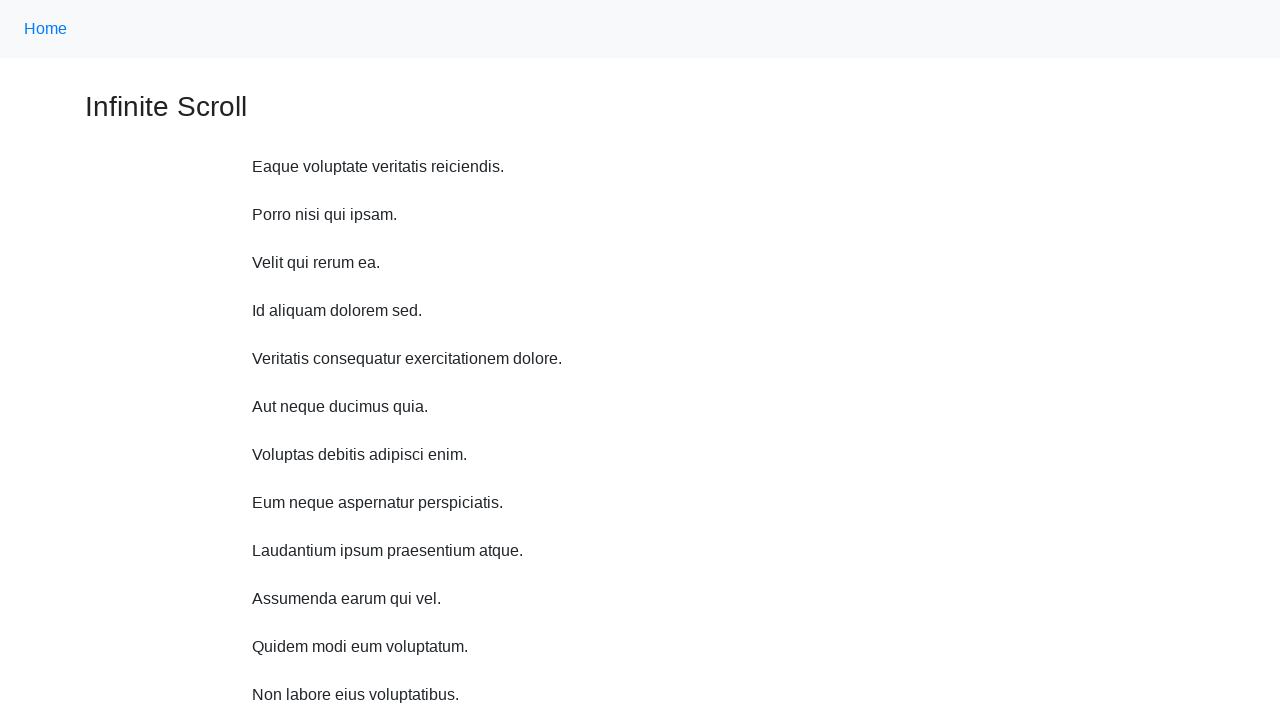

Scrolled up 750 pixels (iteration 7/10)
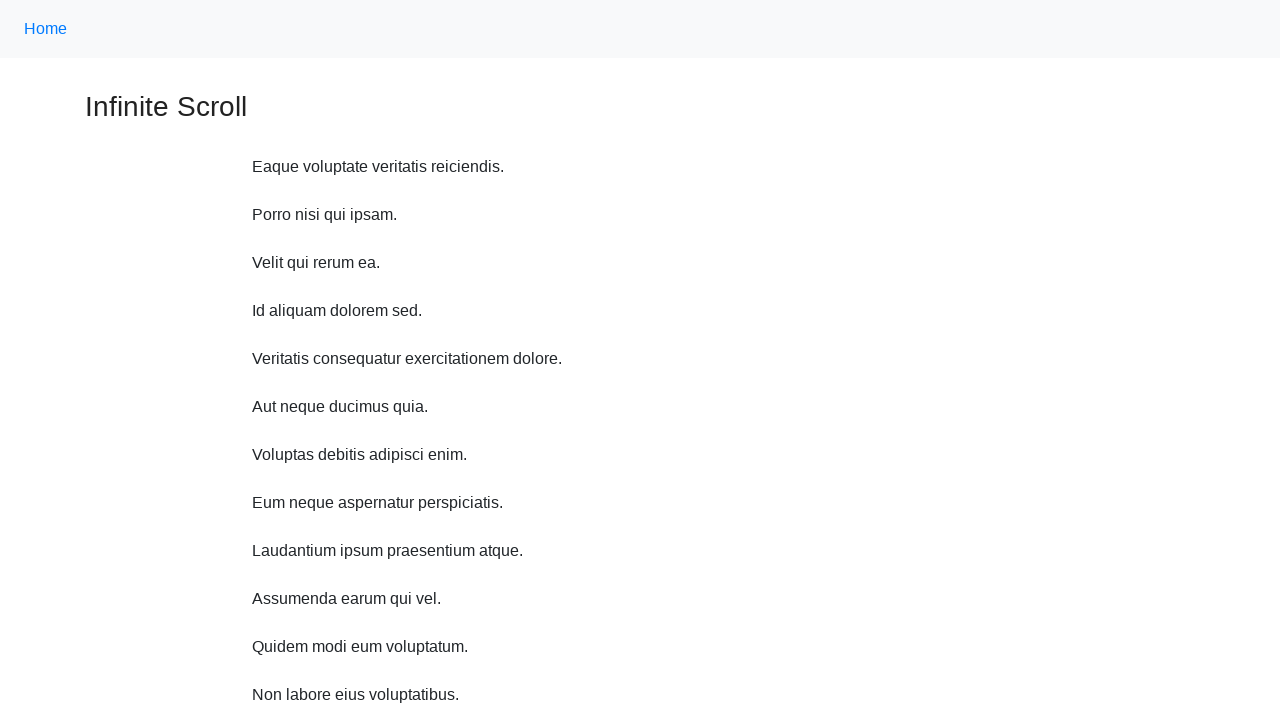

Waited 1 second before scrolling up
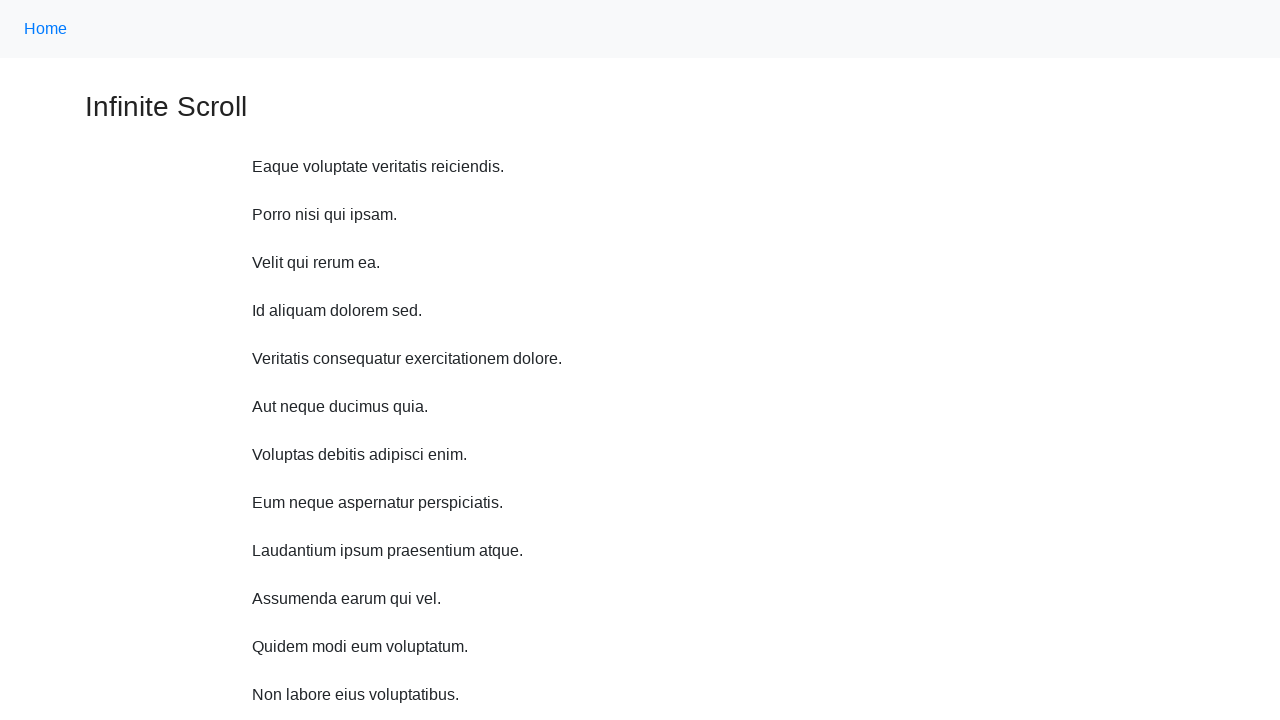

Scrolled up 750 pixels (iteration 8/10)
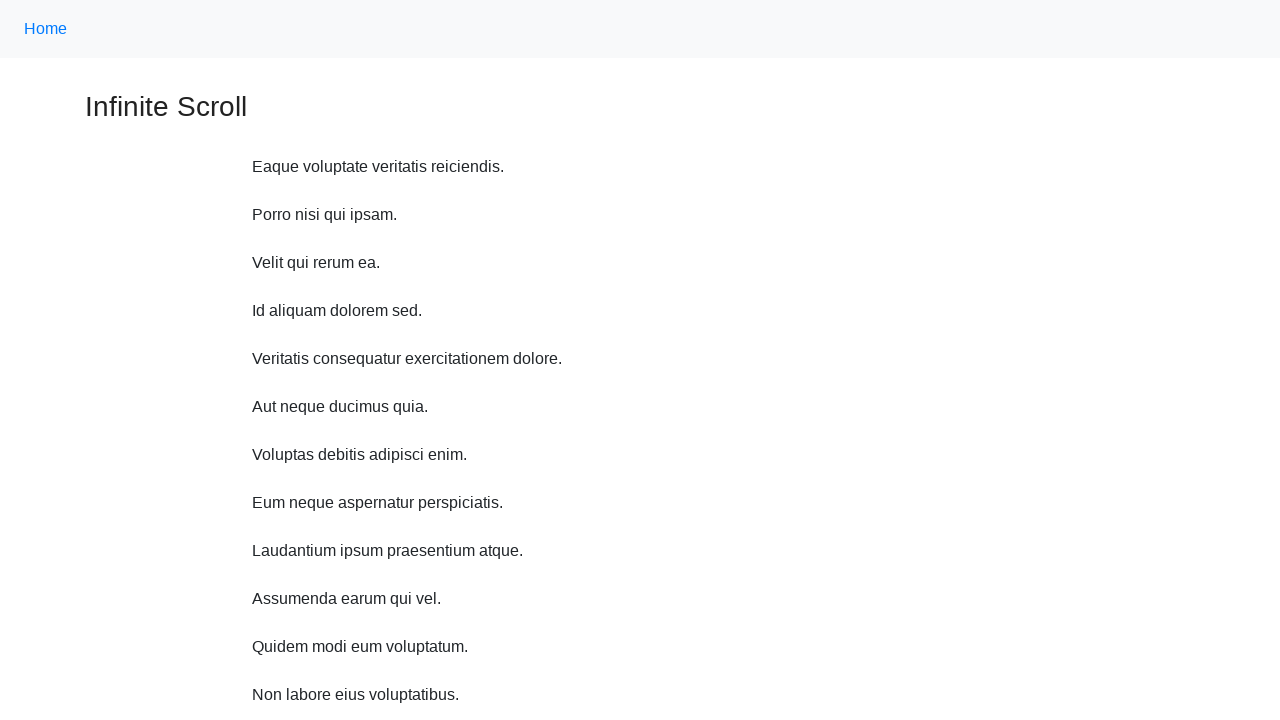

Waited 1 second before scrolling up
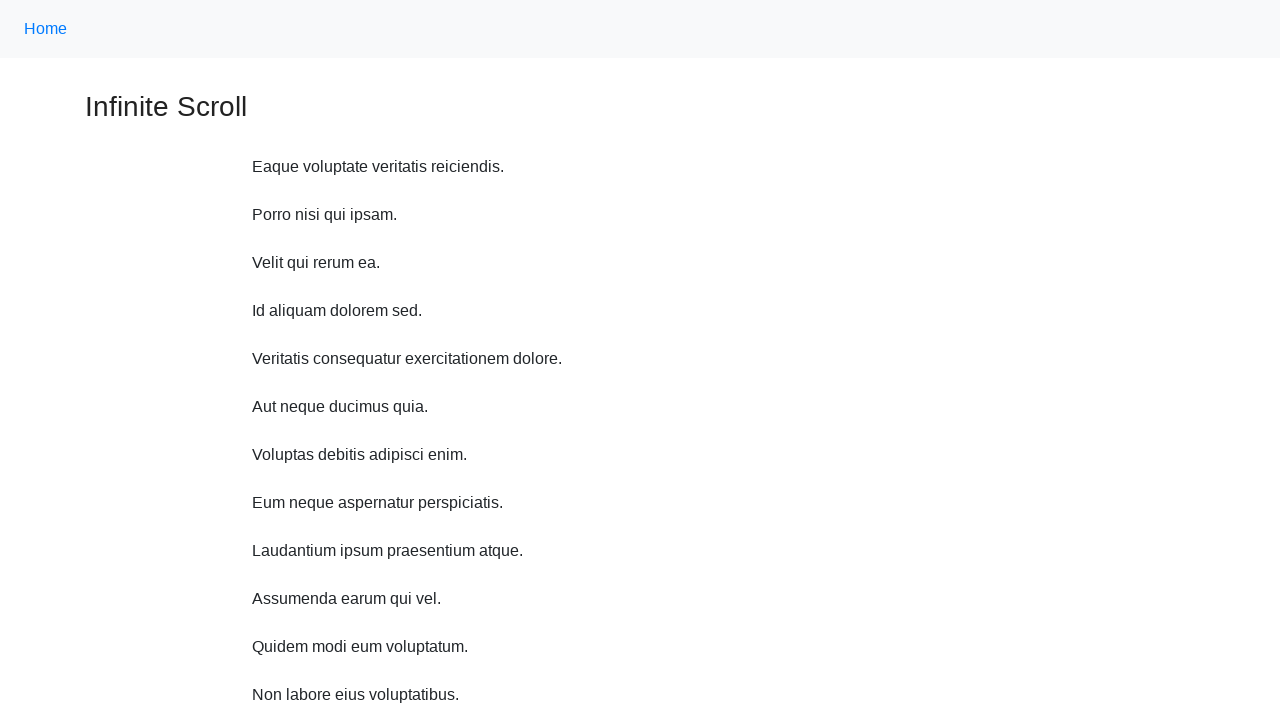

Scrolled up 750 pixels (iteration 9/10)
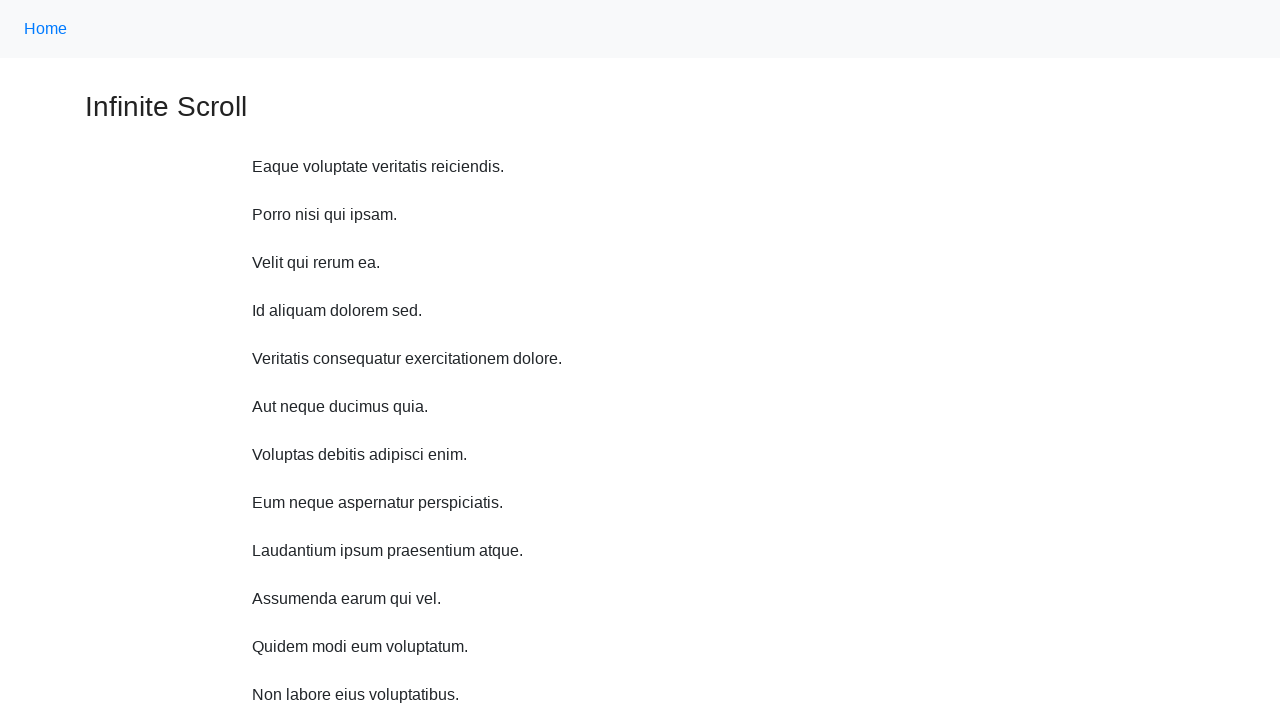

Waited 1 second before scrolling up
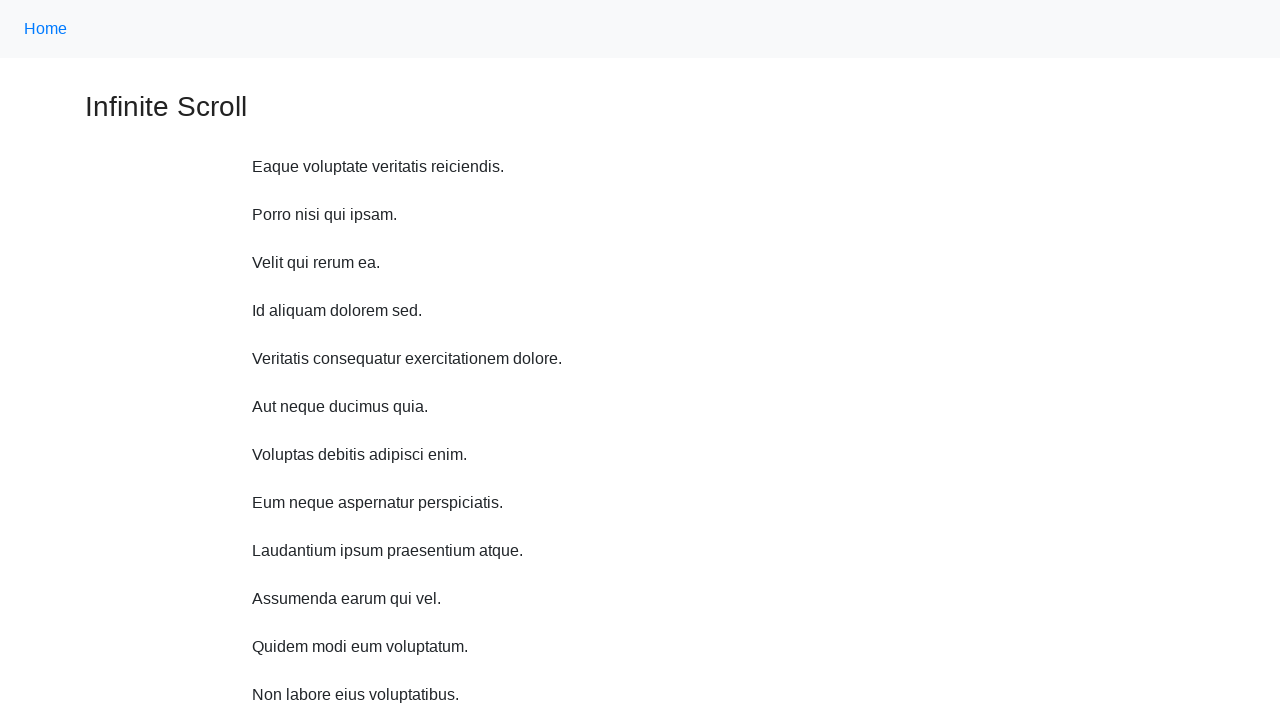

Scrolled up 750 pixels (iteration 10/10)
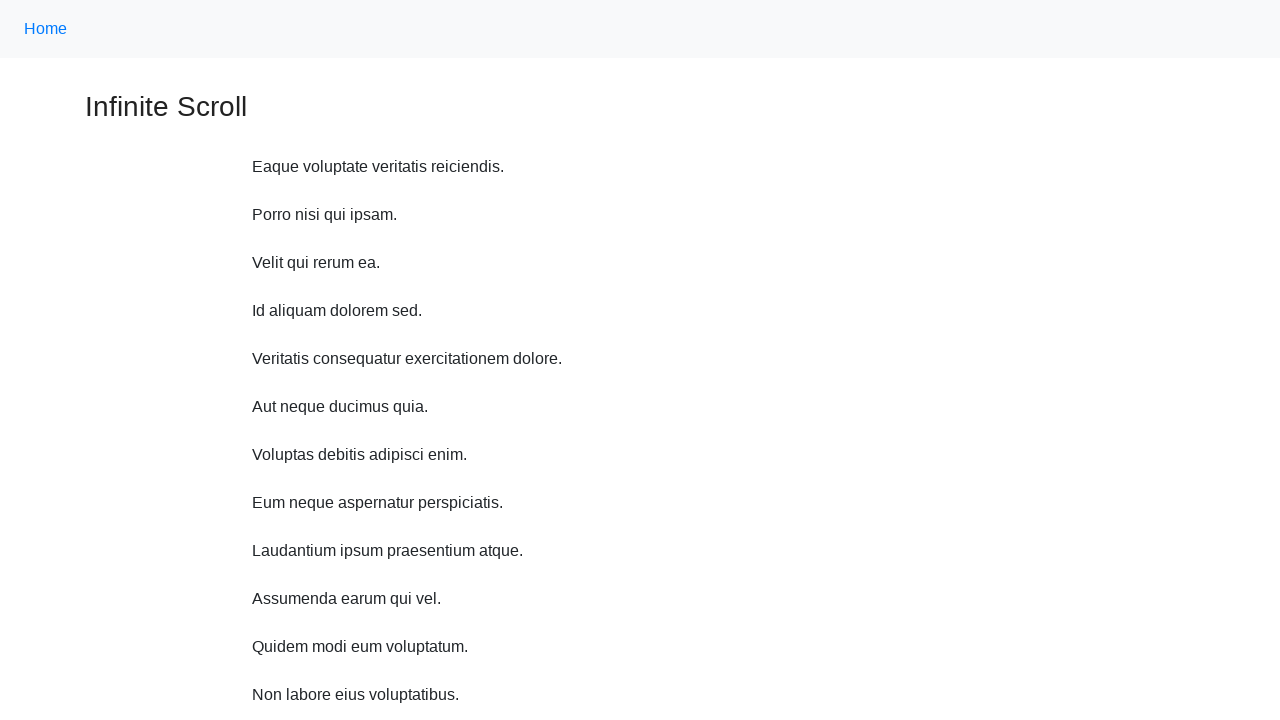

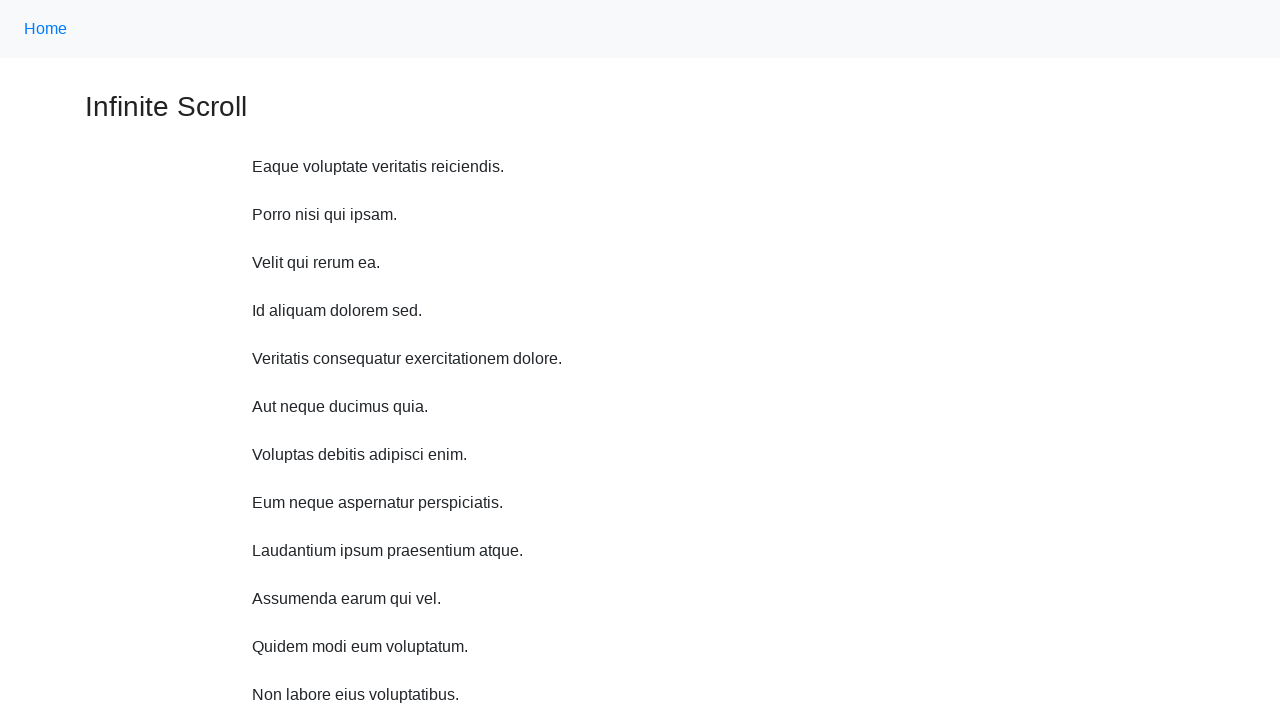